Navigates to a practice automation page and iterates through footer links to verify they are accessible

Starting URL: https://rahulshettyacademy.com/AutomationPractice/

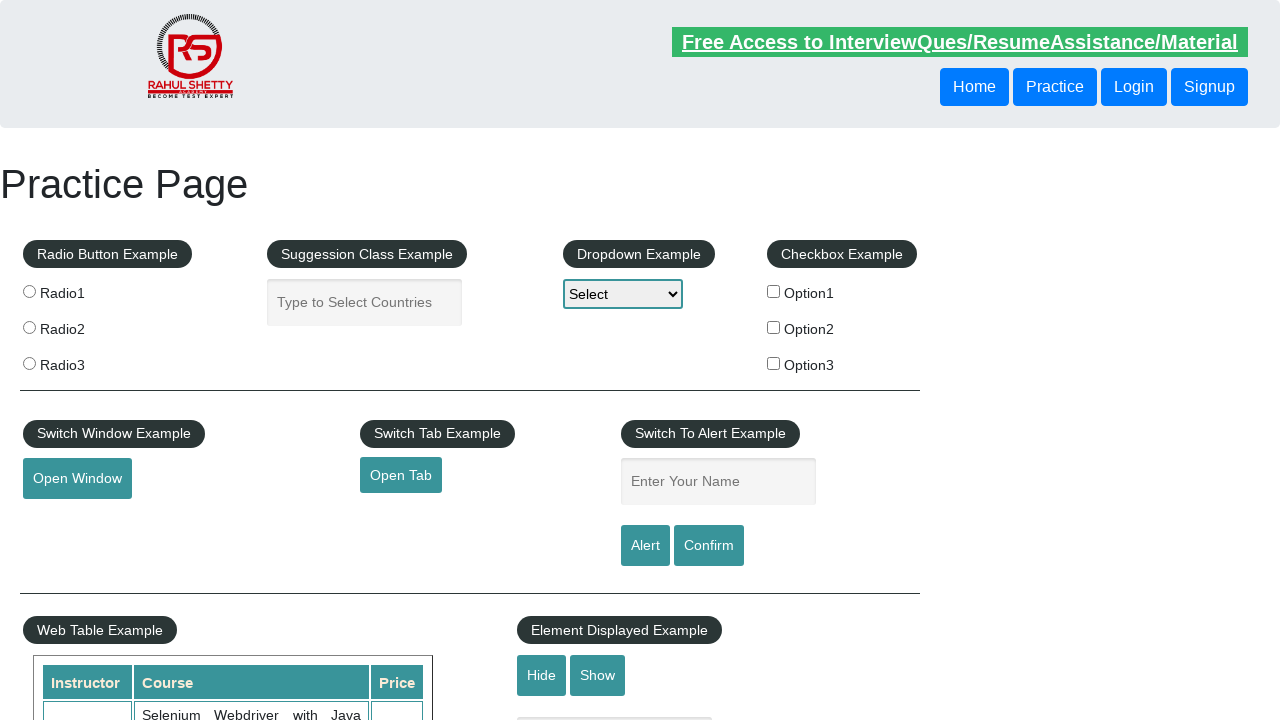

Navigated to practice automation page
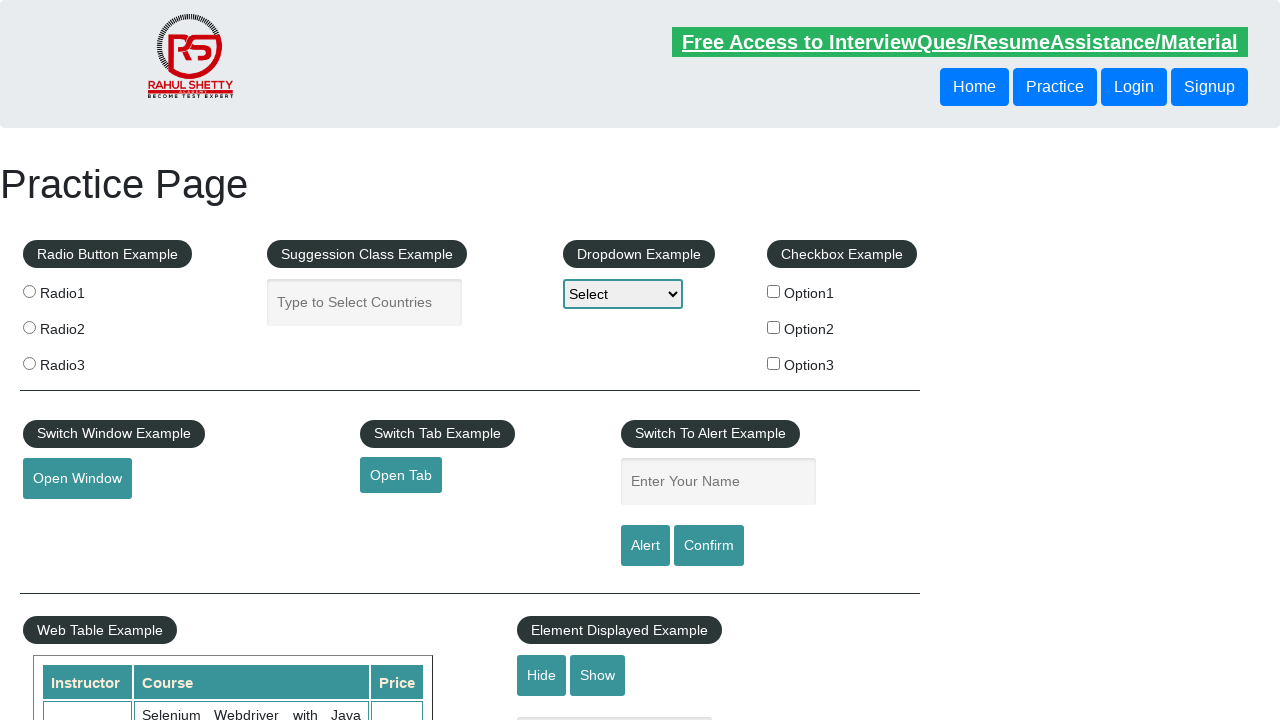

Retrieved all footer links from the page
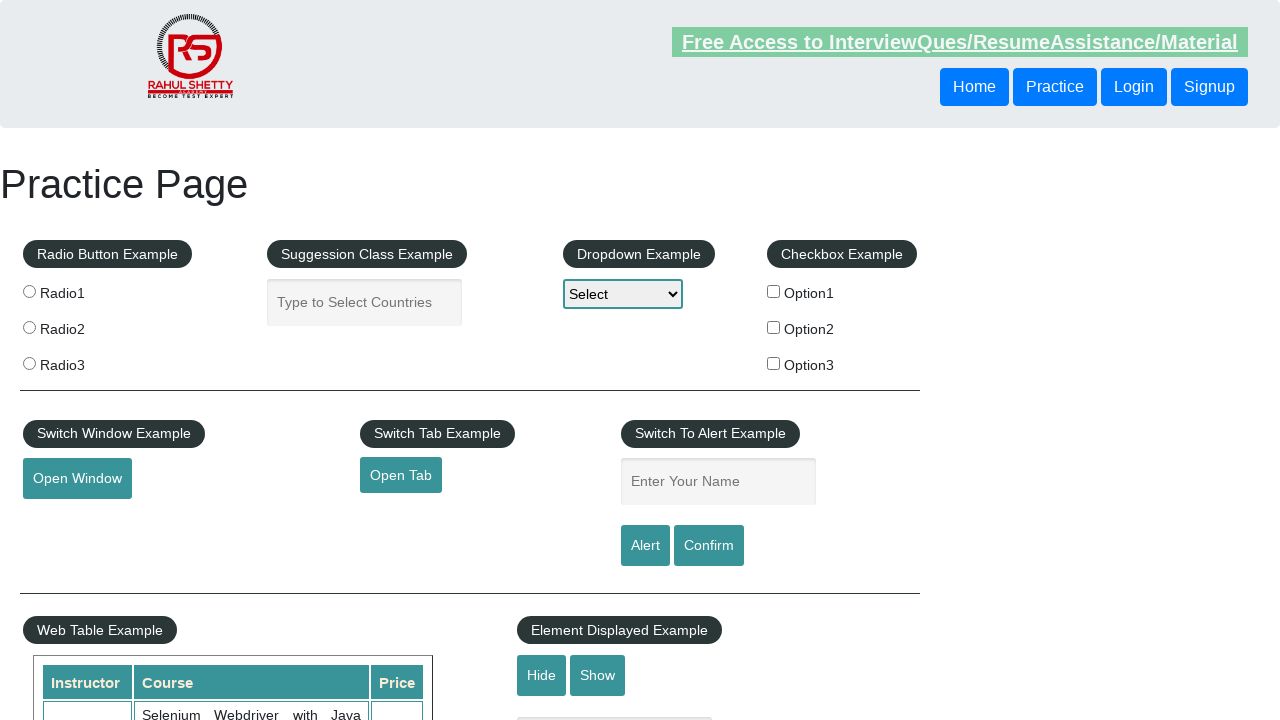

Retrieved href attribute from footer link
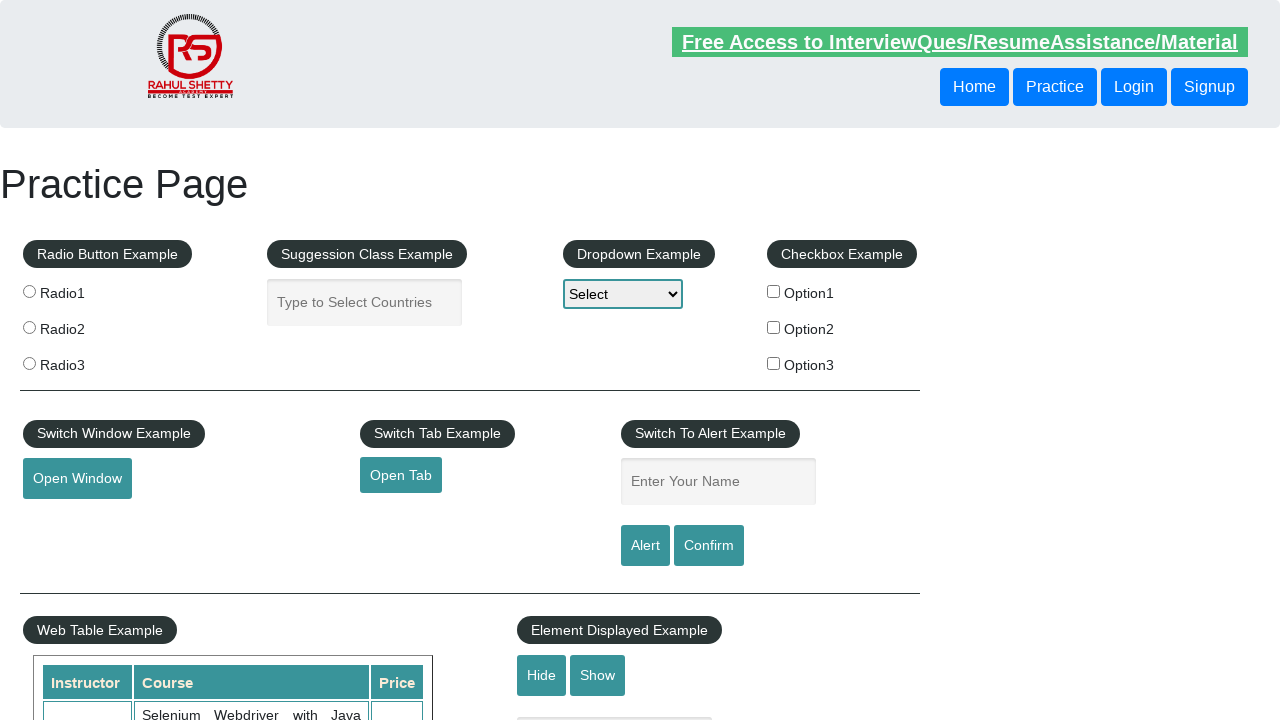

Retrieved text content from footer link
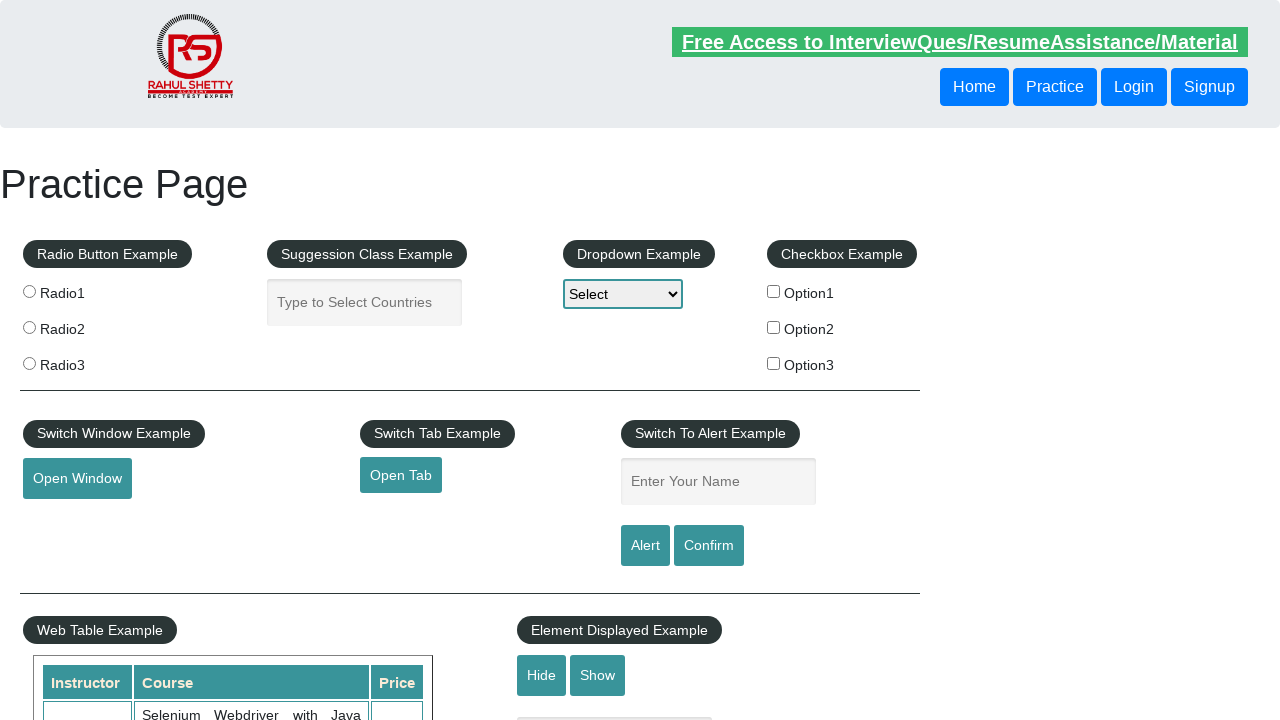

Verified footer link 'Discount Coupons' with href: #
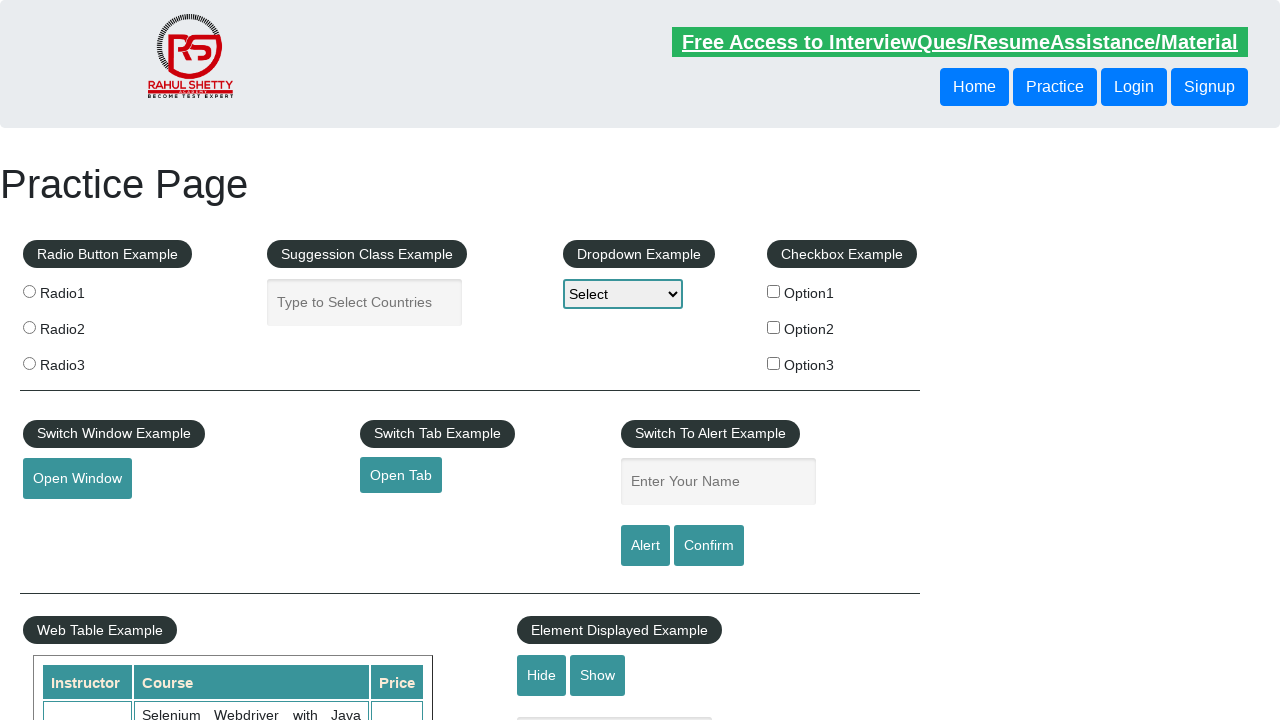

Retrieved href attribute from footer link
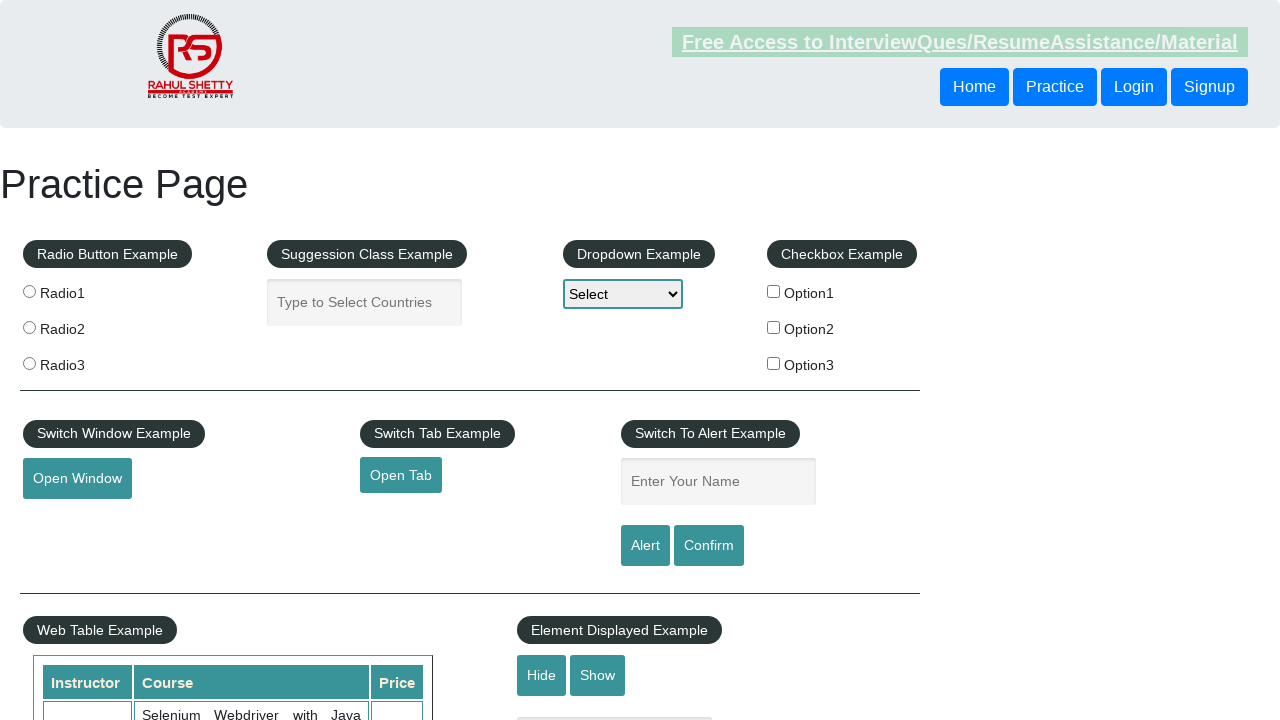

Retrieved text content from footer link
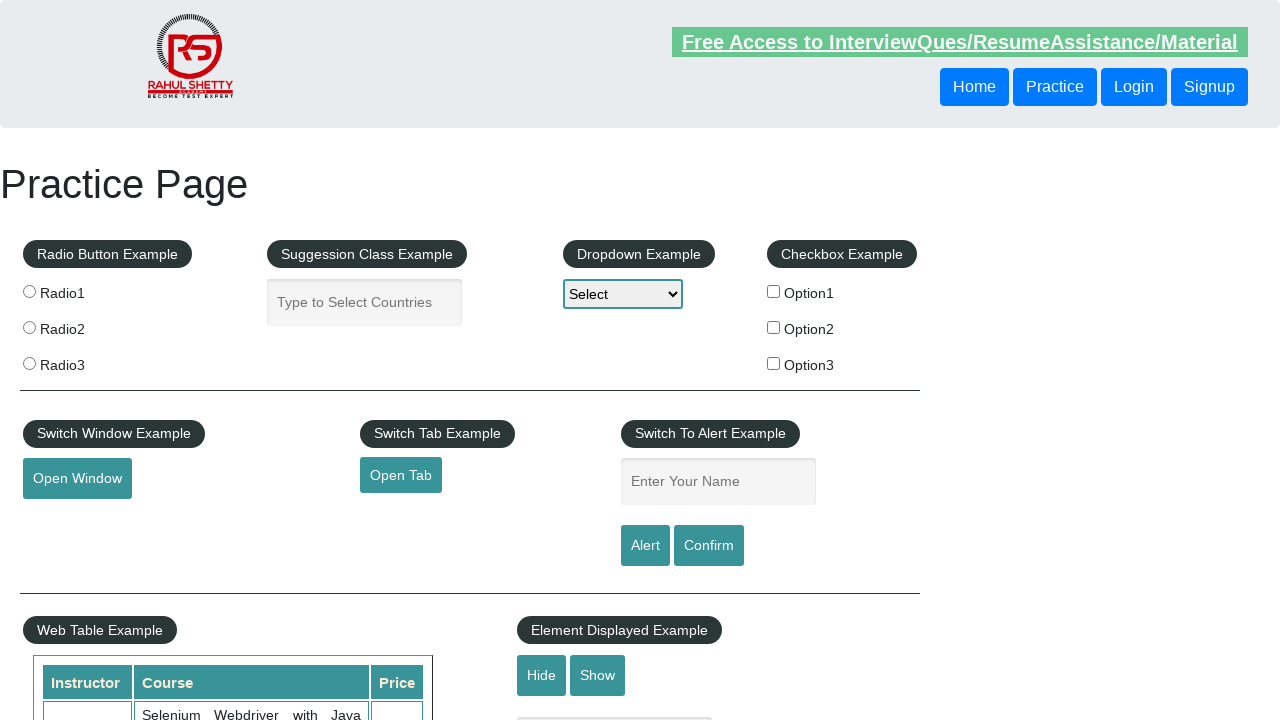

Verified footer link 'REST API' with href: http://www.restapitutorial.com/
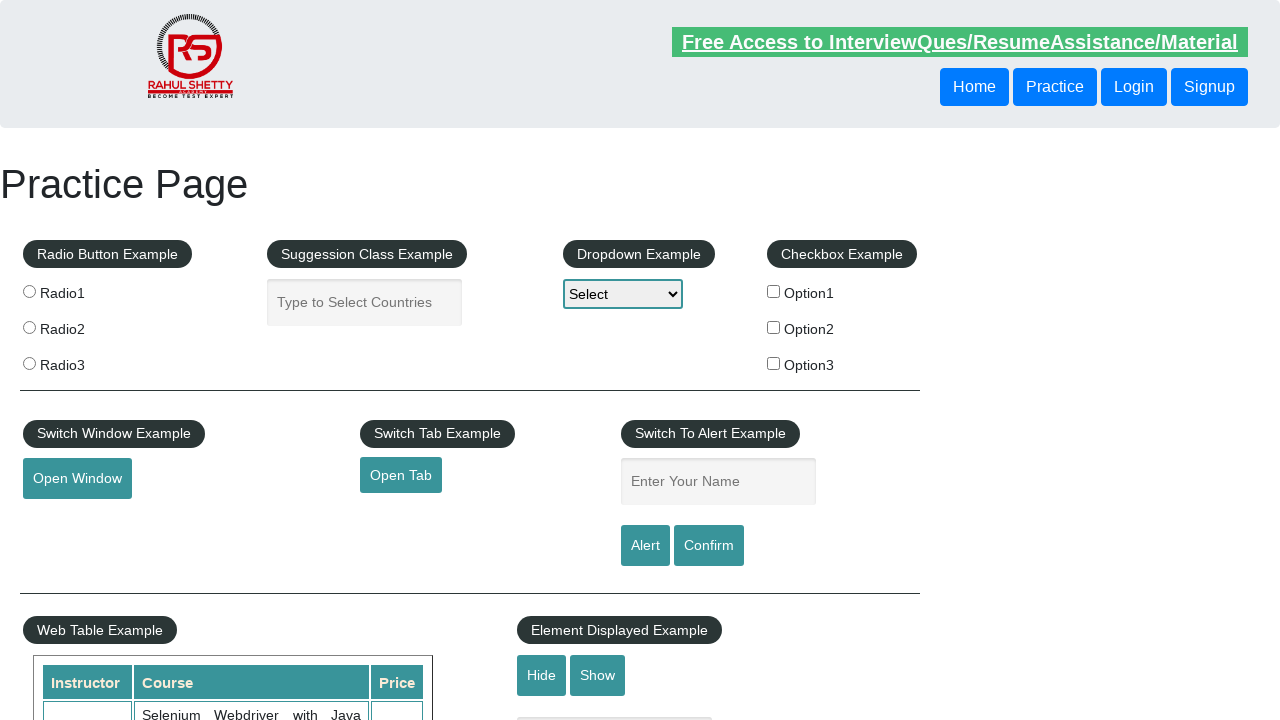

Retrieved href attribute from footer link
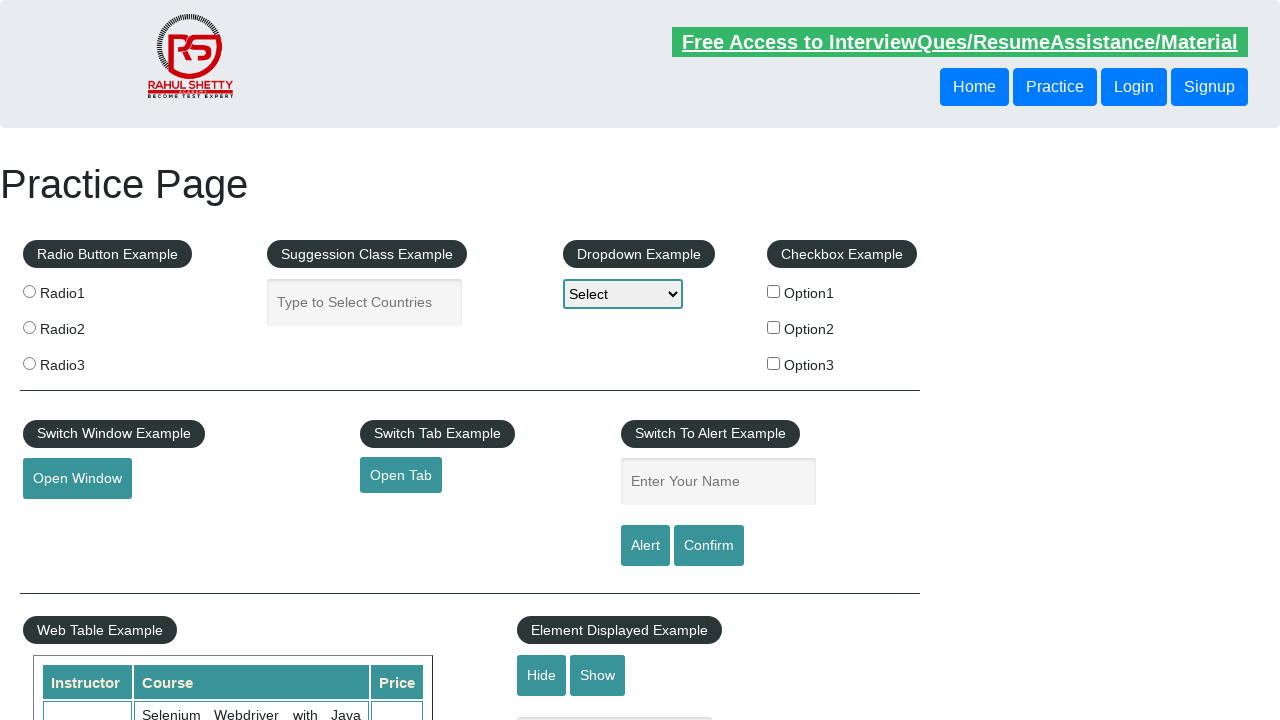

Retrieved text content from footer link
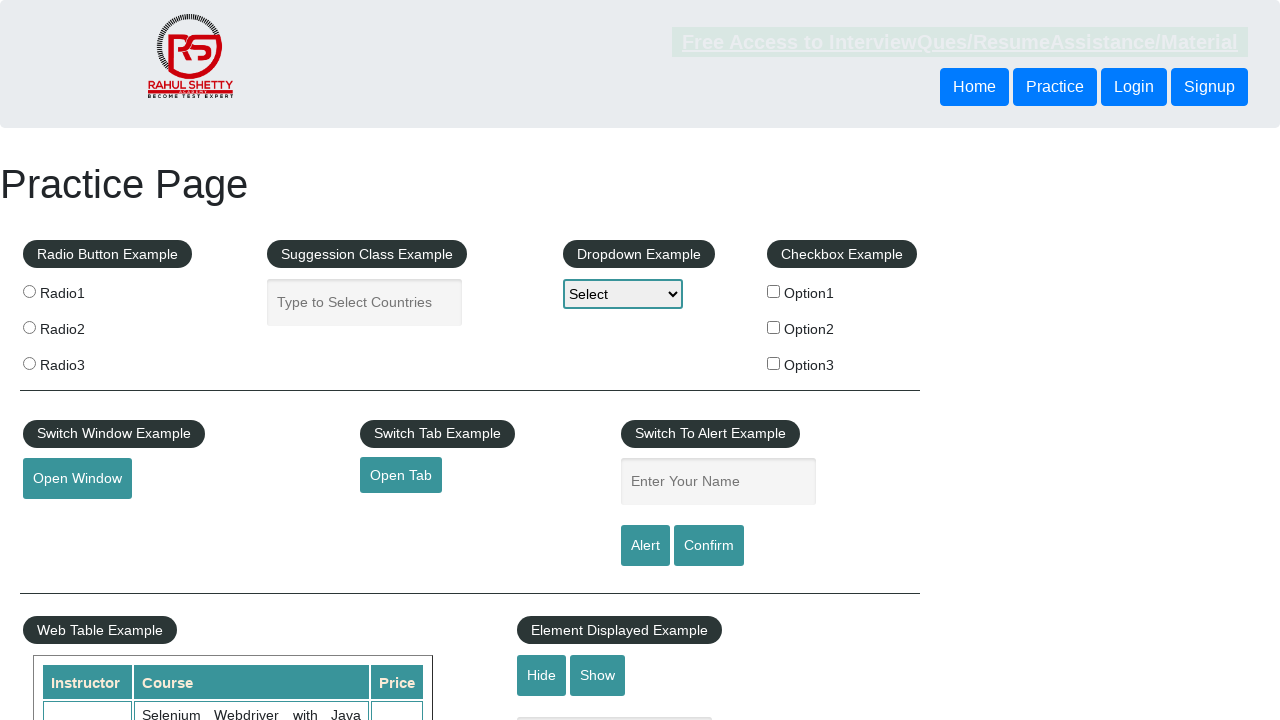

Verified footer link 'SoapUI' with href: https://www.soapui.org/
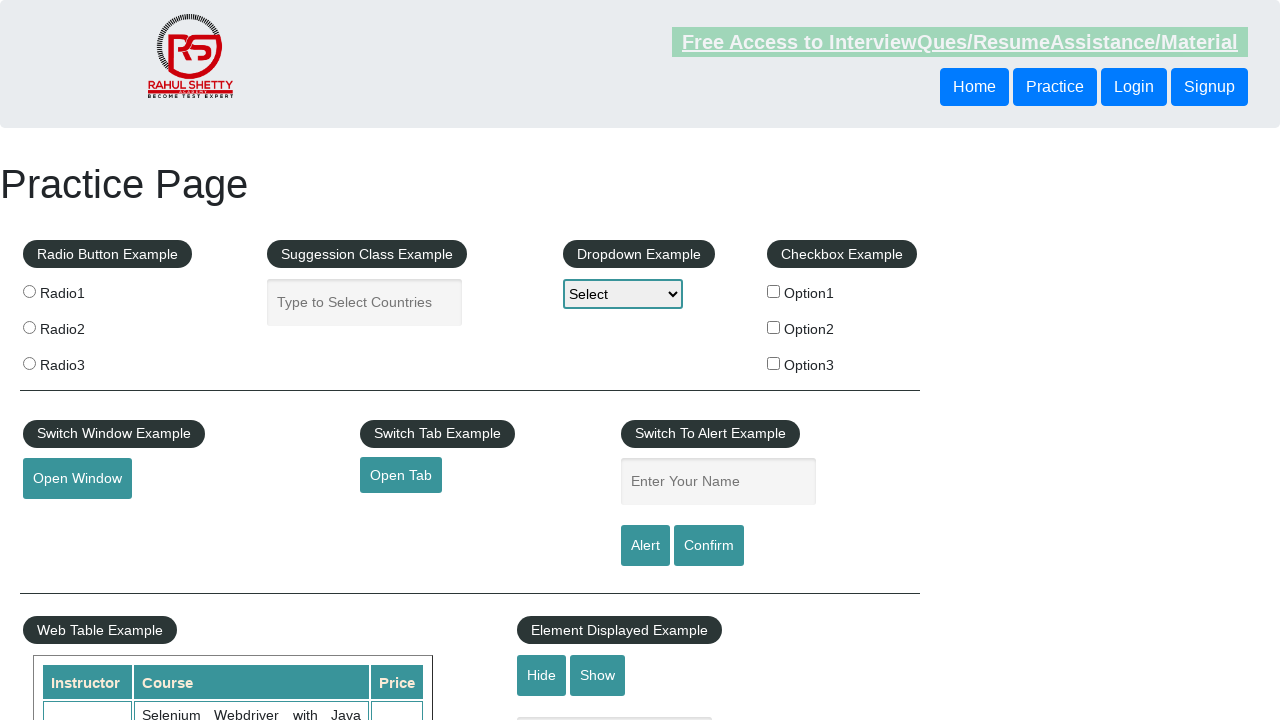

Retrieved href attribute from footer link
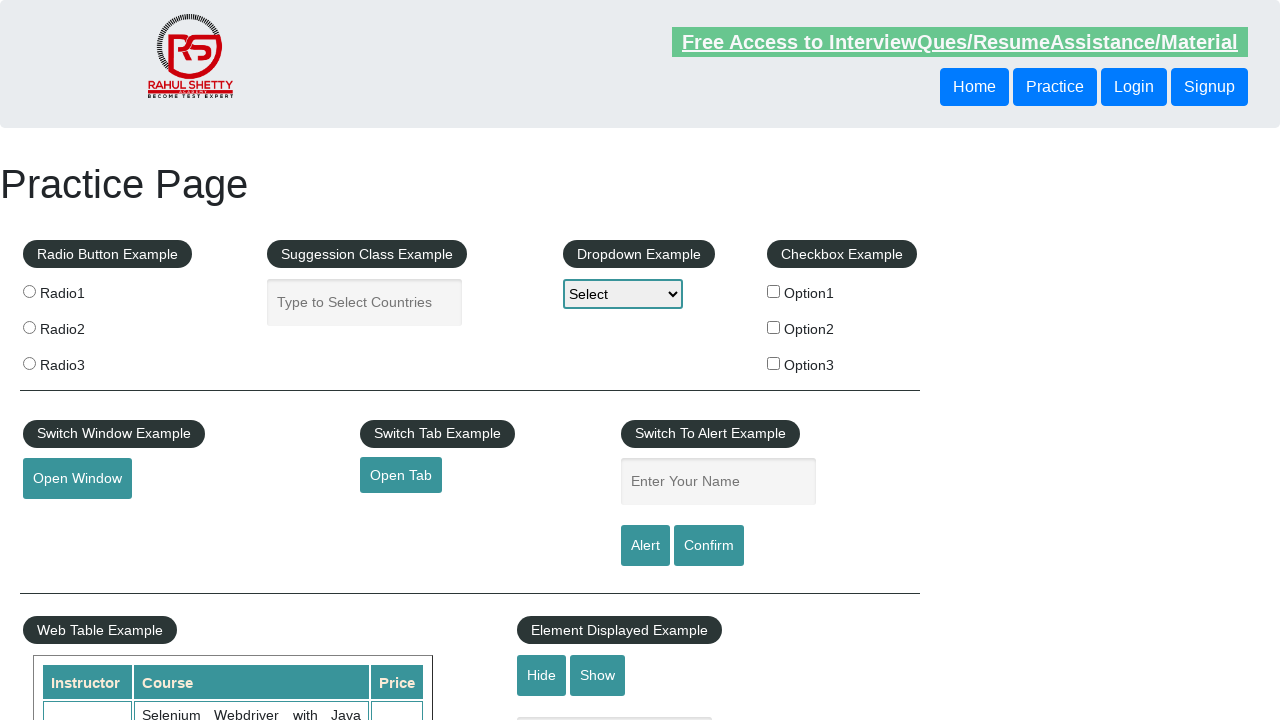

Retrieved text content from footer link
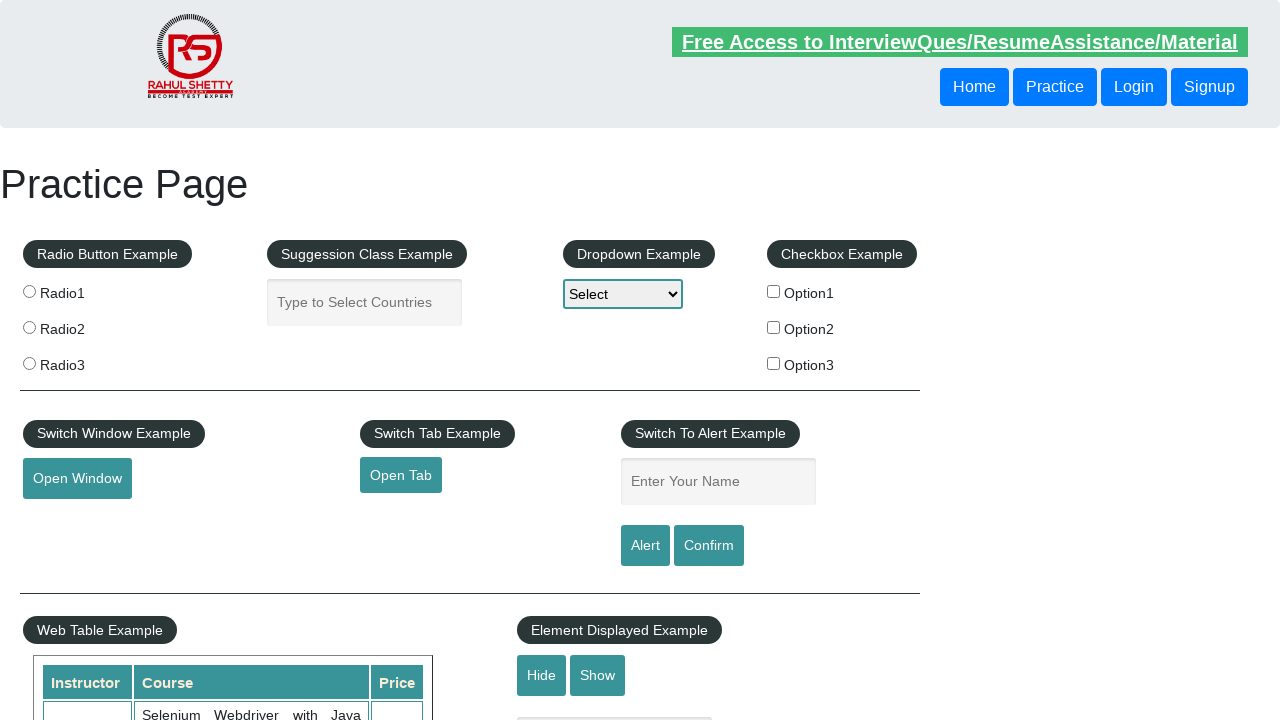

Verified footer link 'Appium' with href: https://courses.rahulshettyacademy.com/p/appium-tutorial
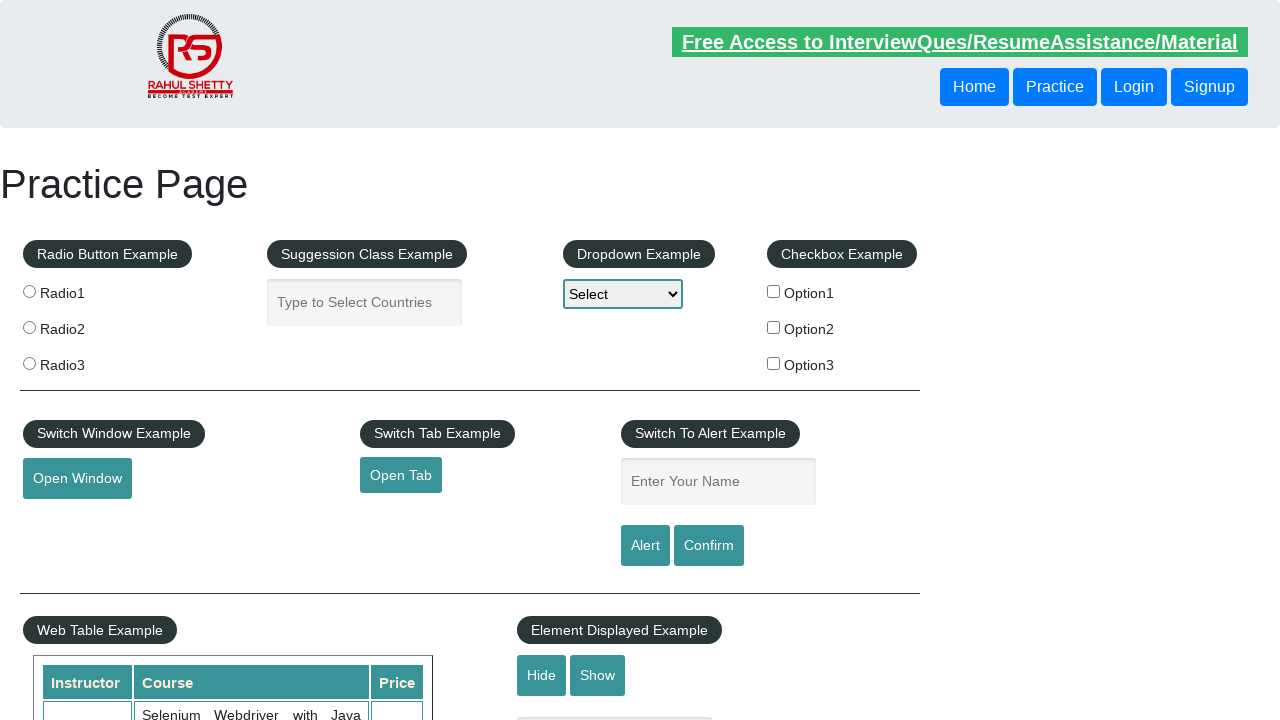

Retrieved href attribute from footer link
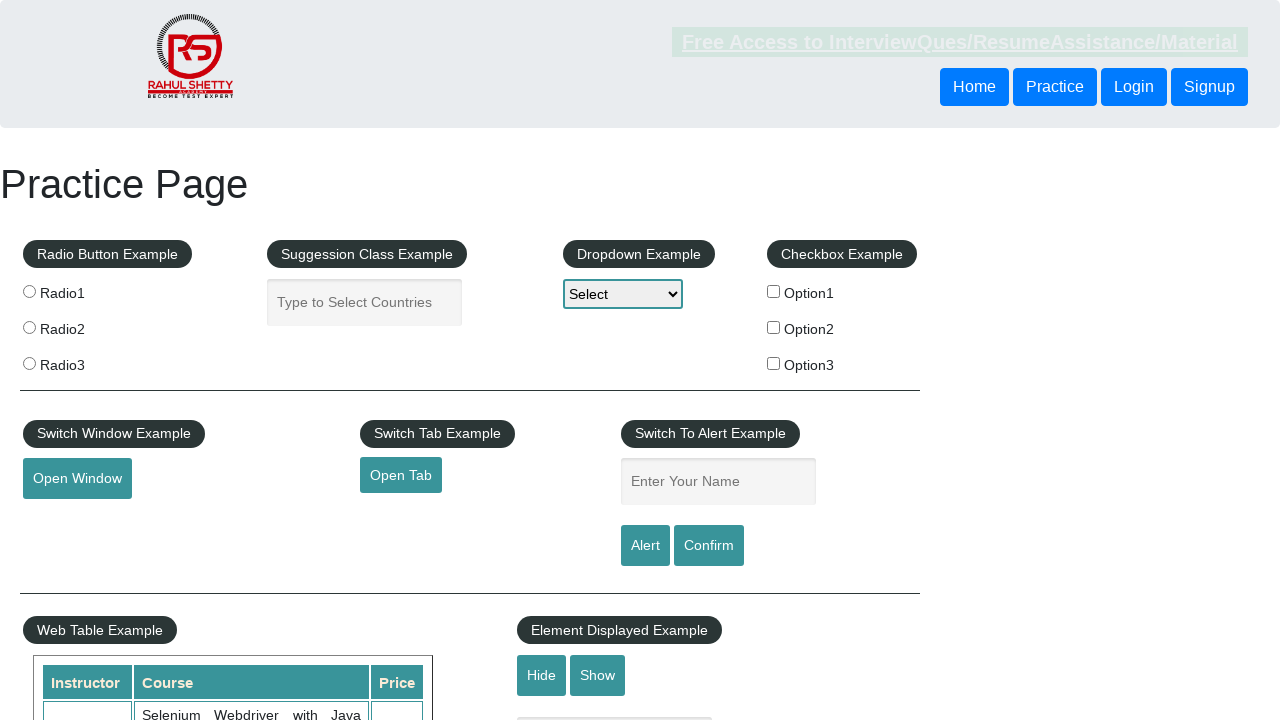

Retrieved text content from footer link
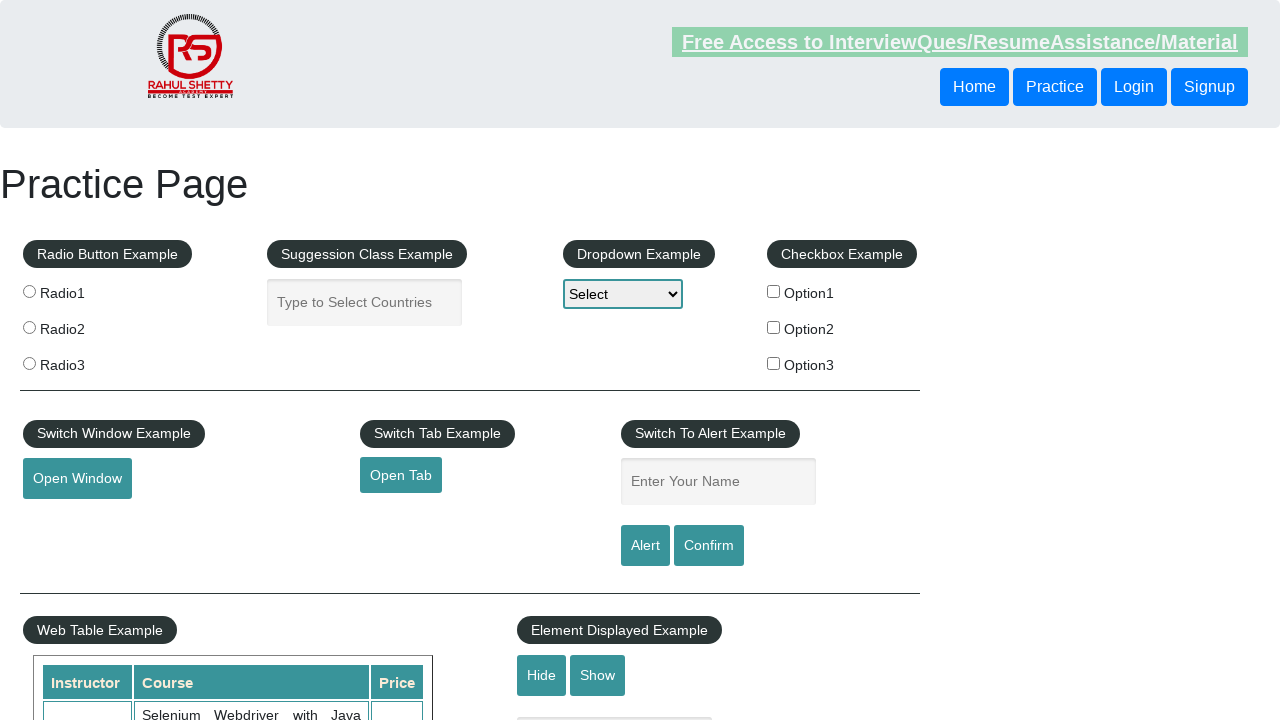

Verified footer link 'JMeter' with href: https://jmeter.apache.org/
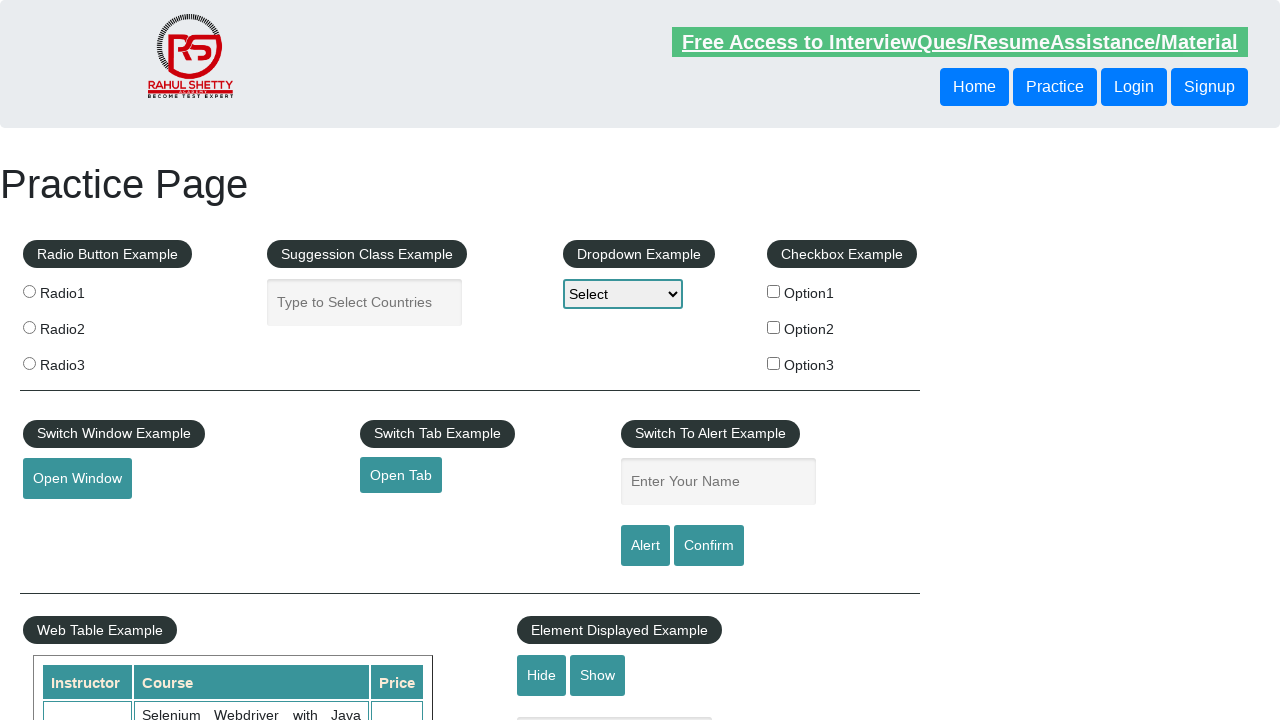

Retrieved href attribute from footer link
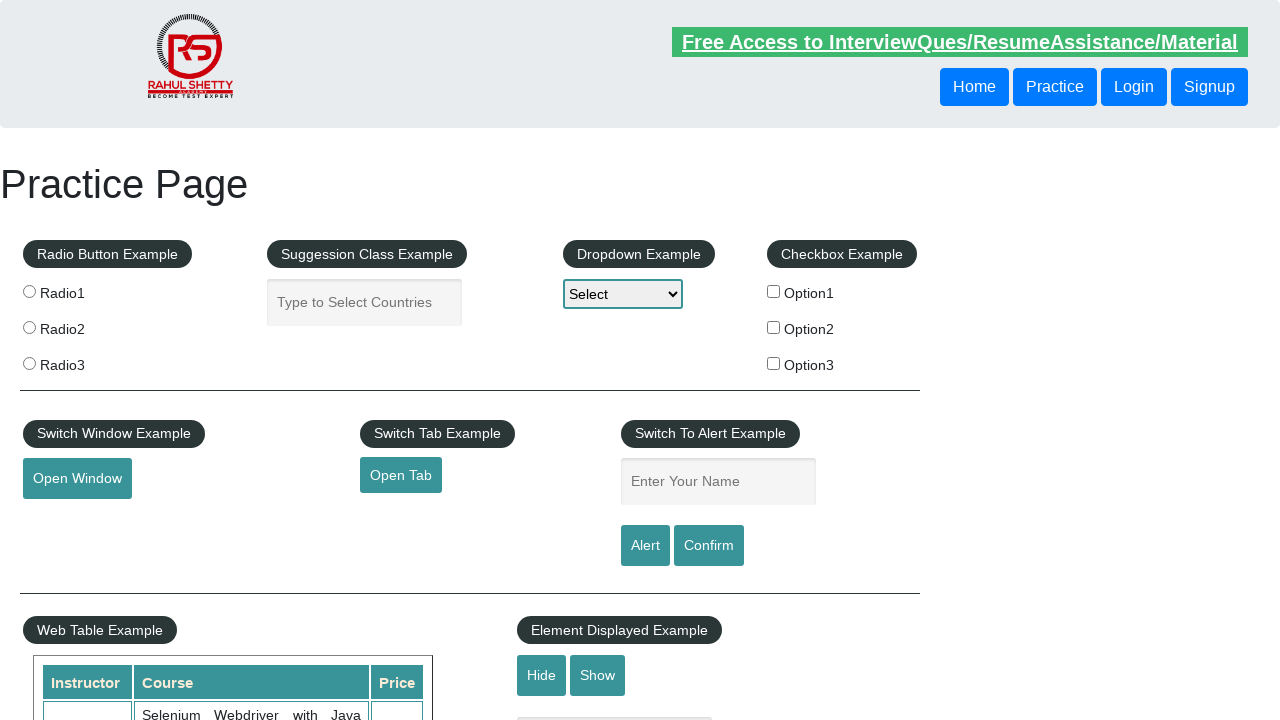

Retrieved text content from footer link
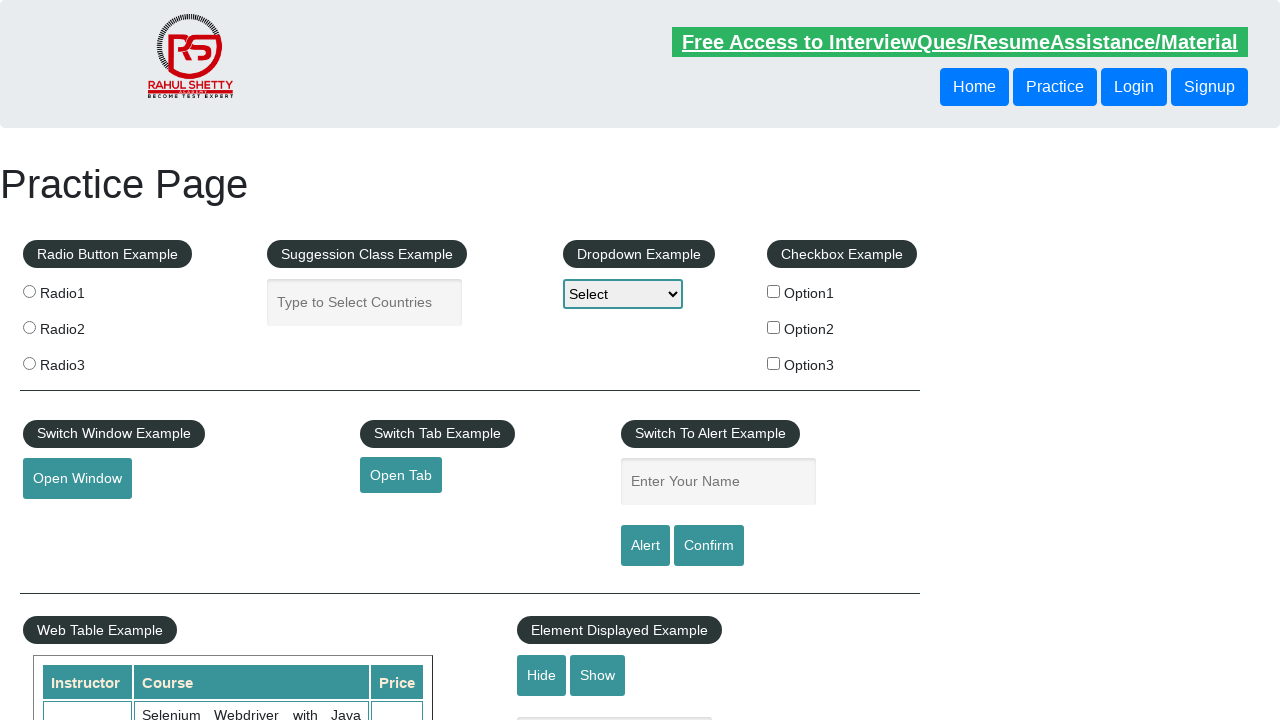

Verified footer link 'Latest News' with href: #
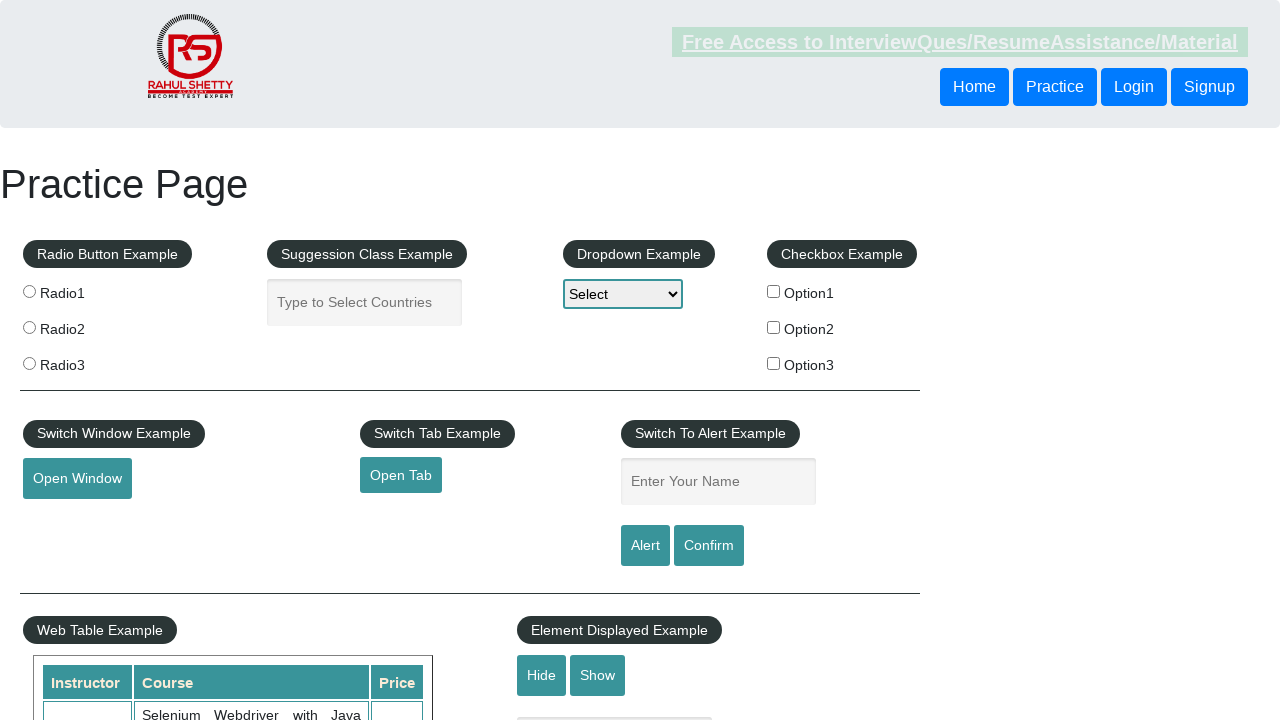

Retrieved href attribute from footer link
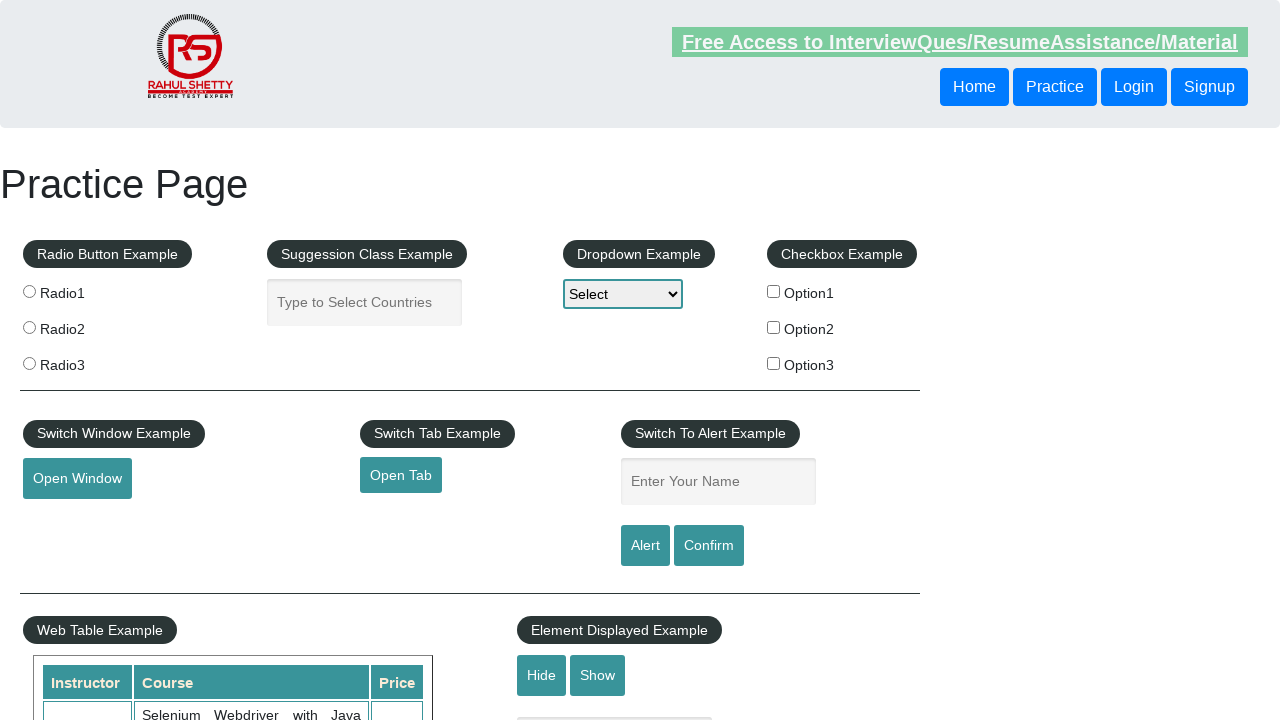

Retrieved text content from footer link
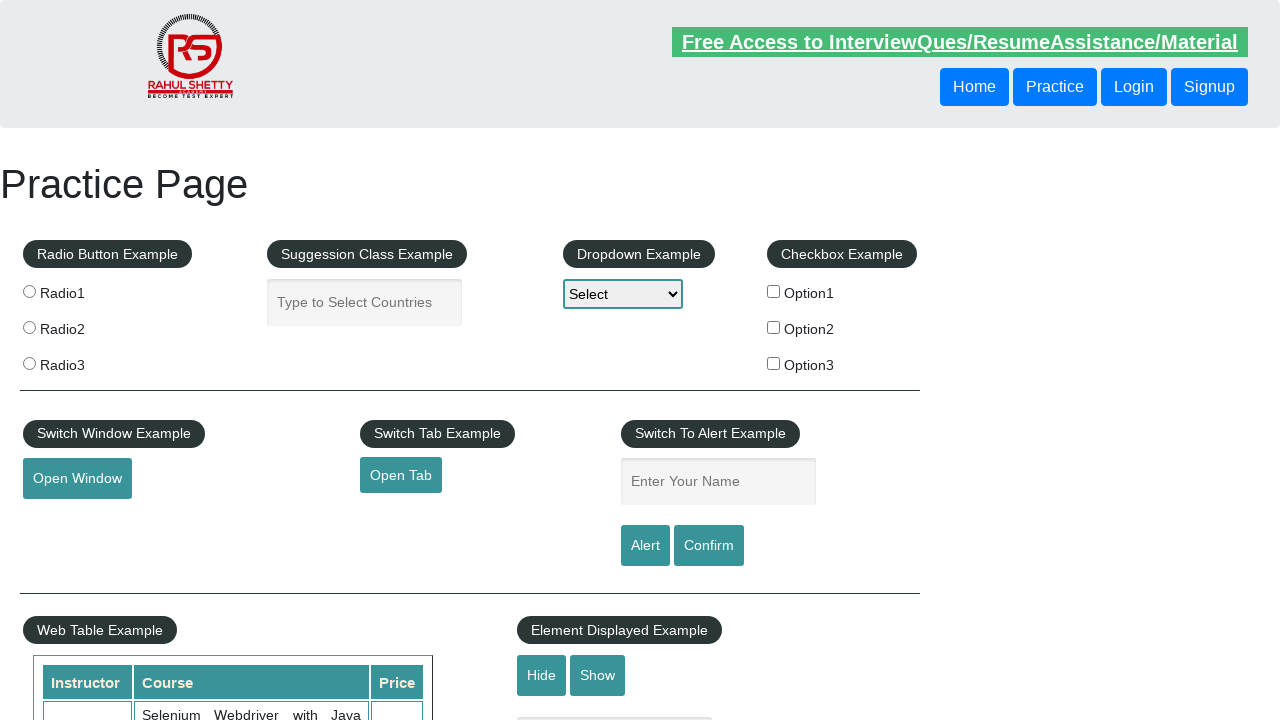

Verified footer link 'Broken Link' with href: https://rahulshettyacademy.com/brokenlink
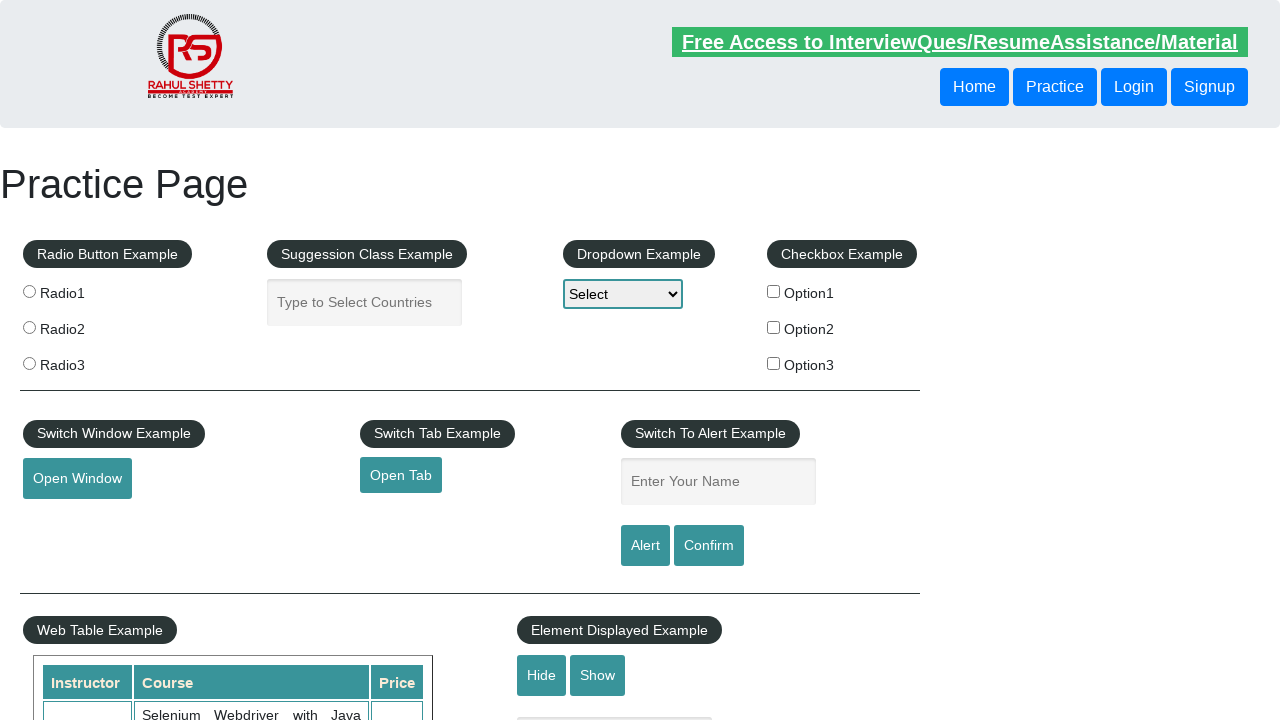

Retrieved href attribute from footer link
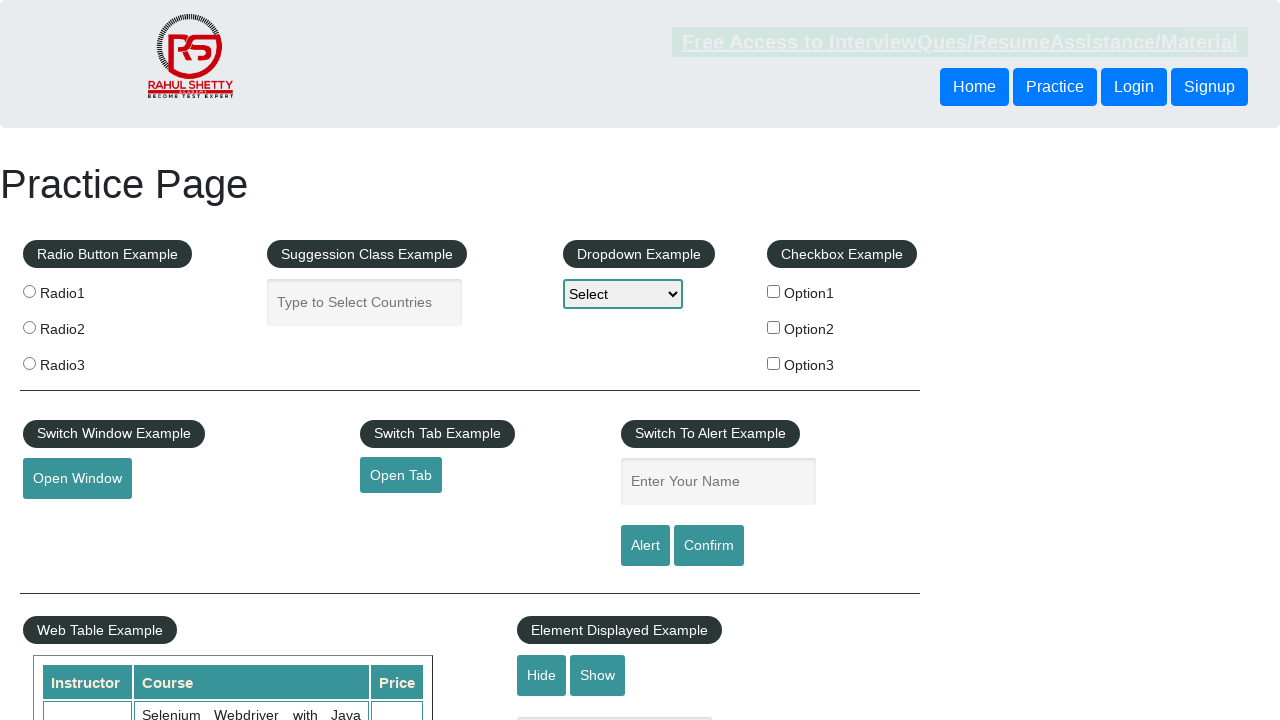

Retrieved text content from footer link
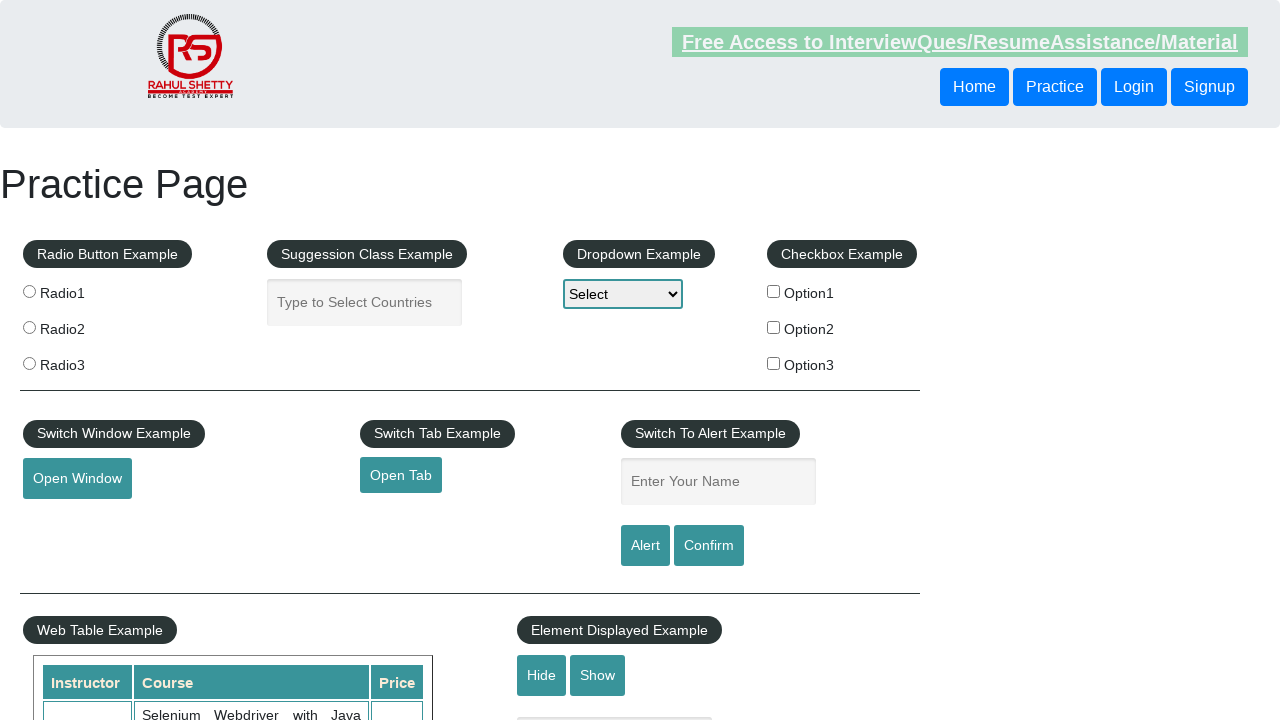

Verified footer link 'Dummy Content for Testing.' with href: #
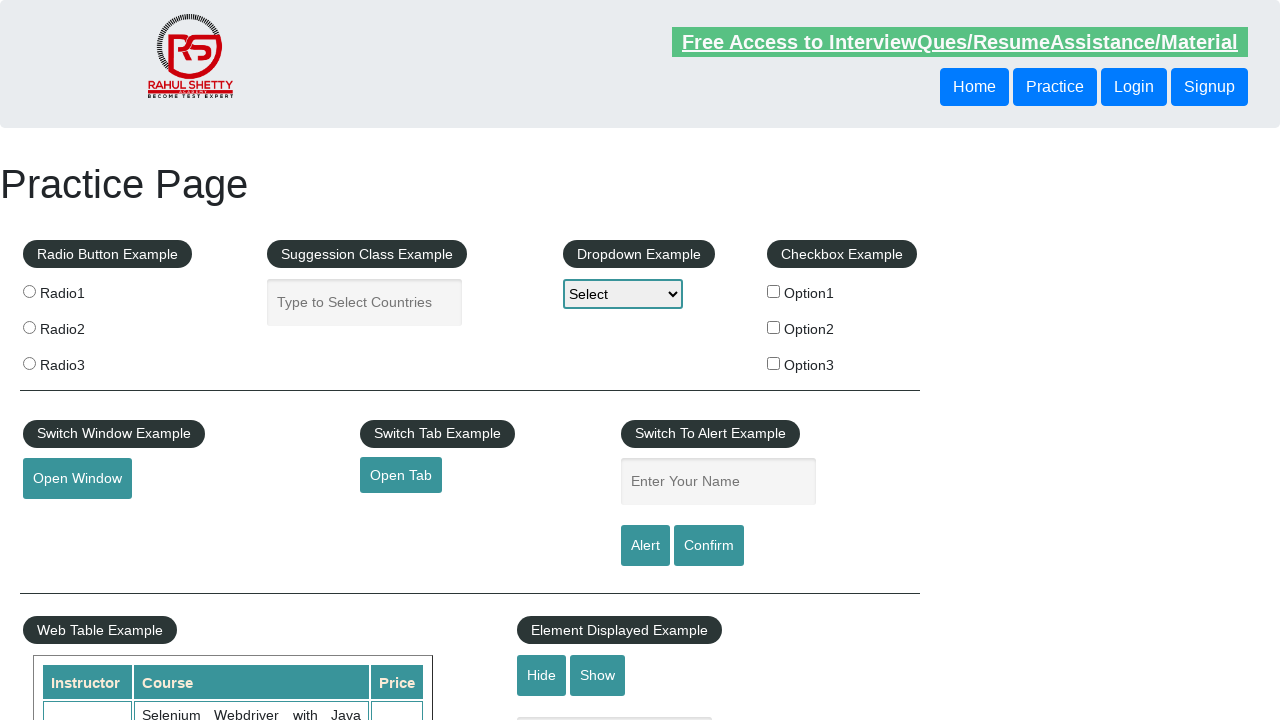

Retrieved href attribute from footer link
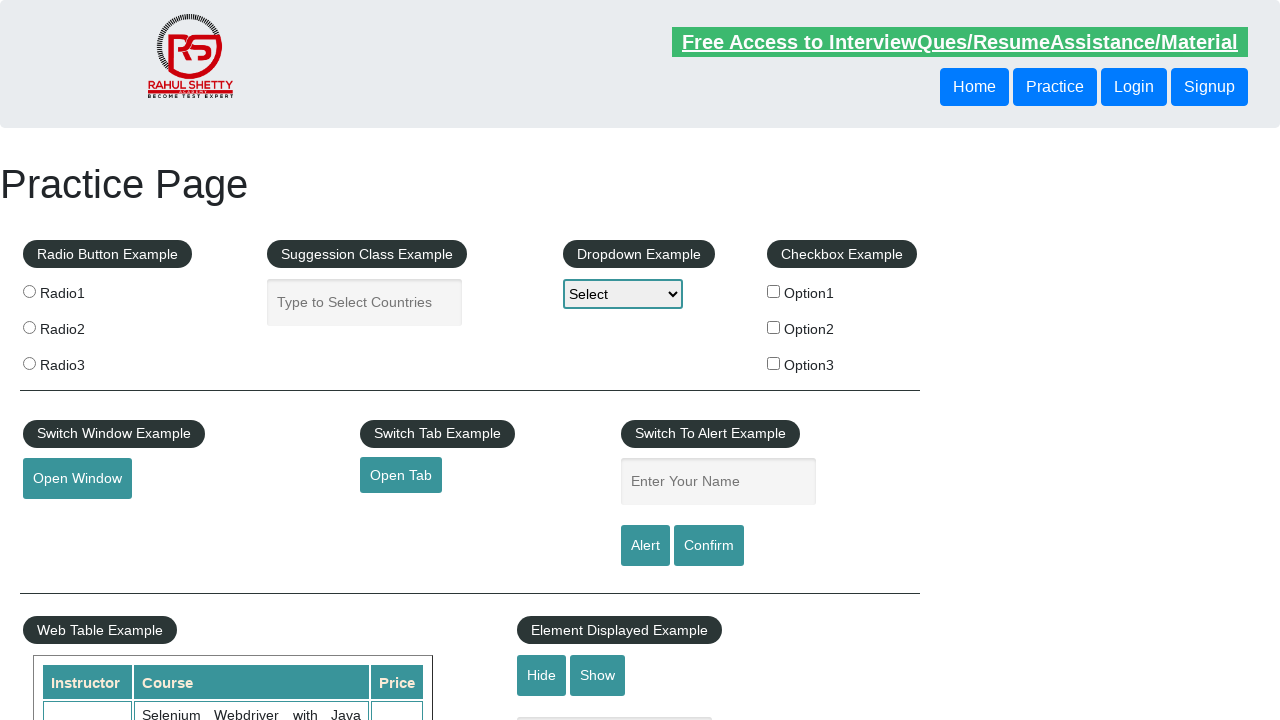

Retrieved text content from footer link
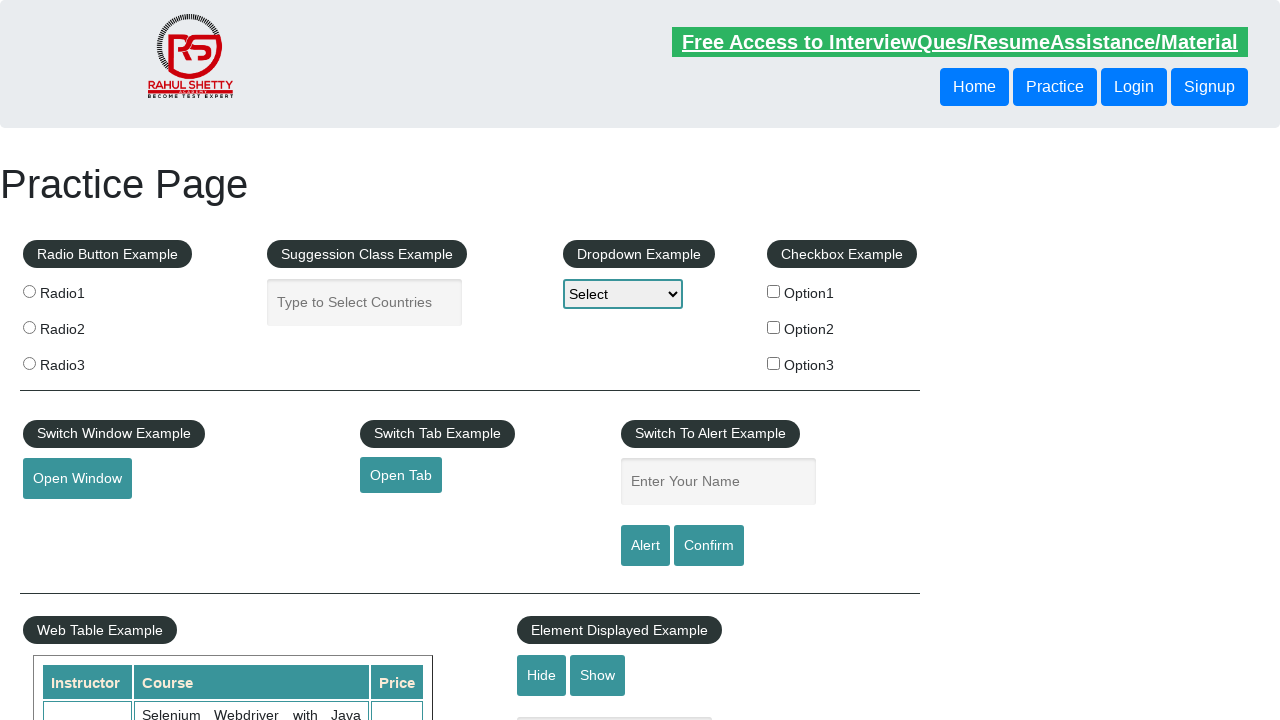

Verified footer link 'Dummy Content for Testing.' with href: #
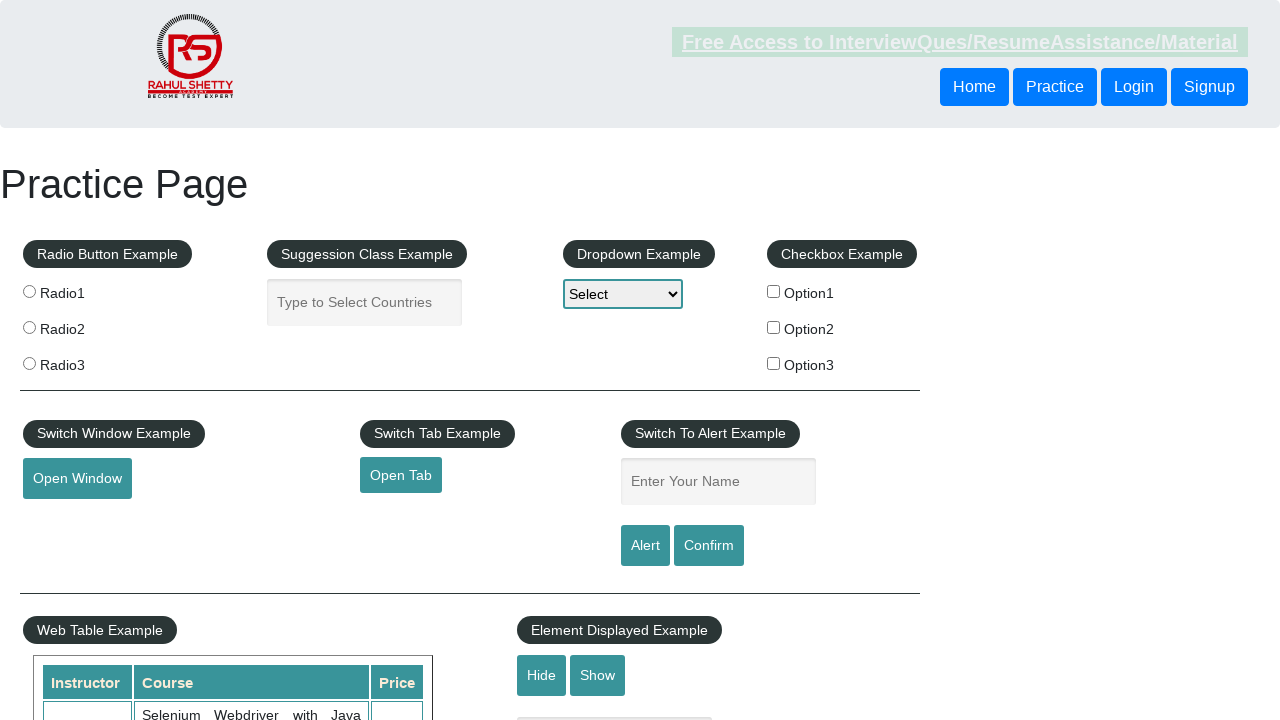

Retrieved href attribute from footer link
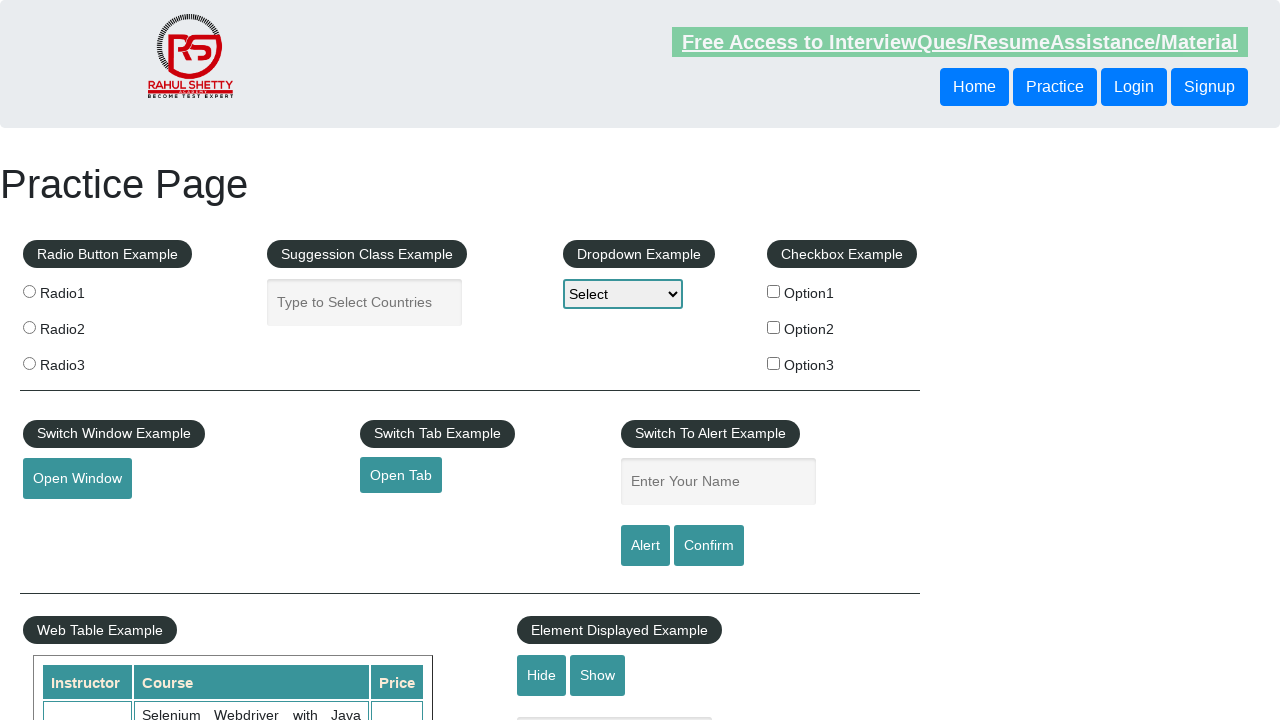

Retrieved text content from footer link
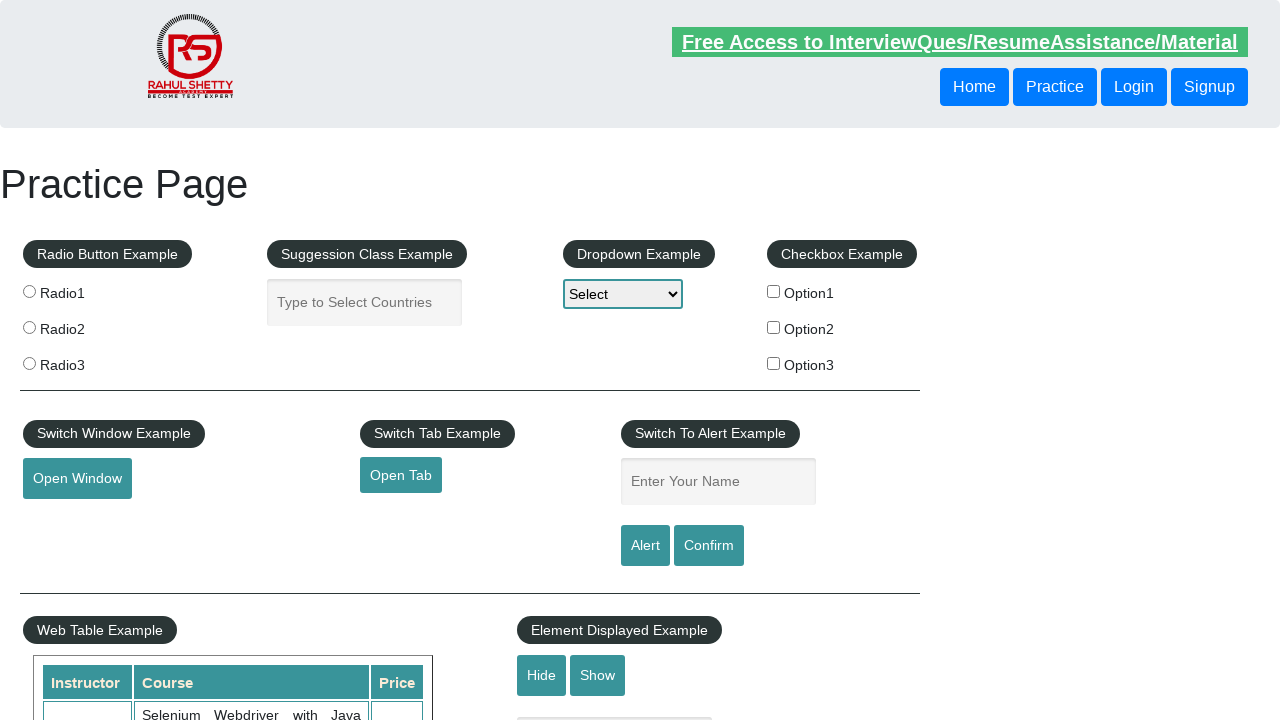

Verified footer link 'Dummy Content for Testing.' with href: #
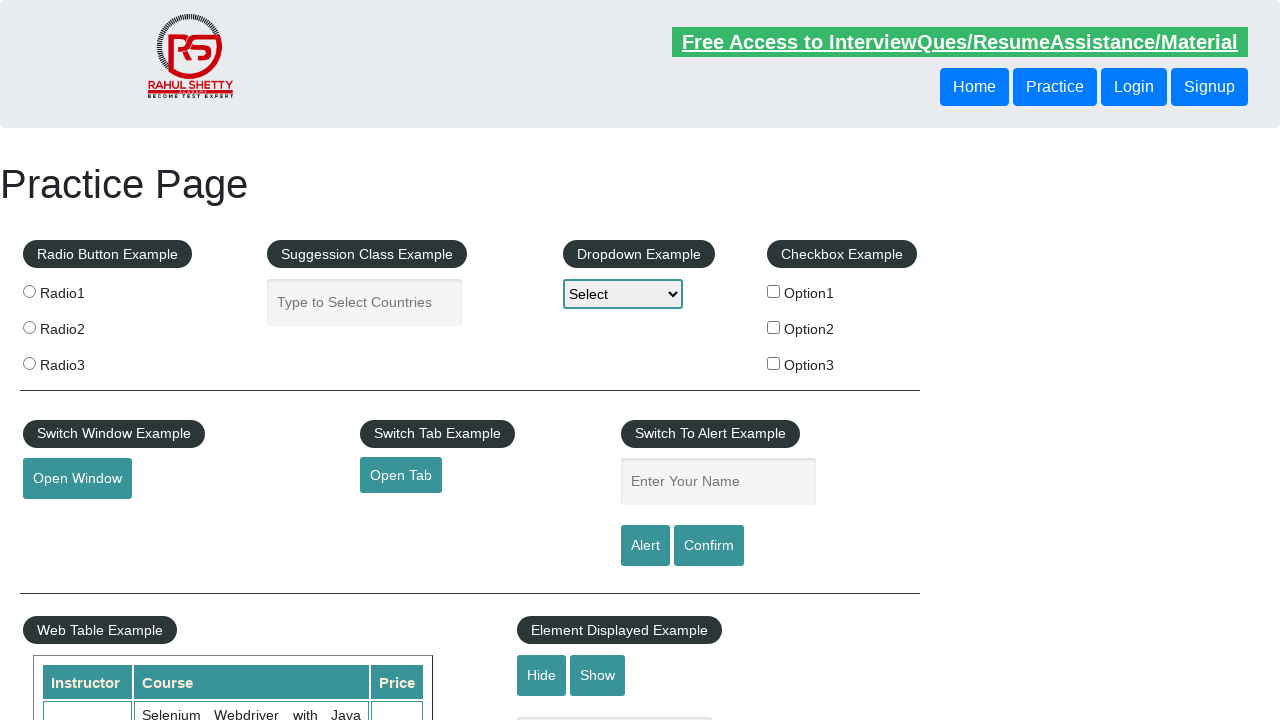

Retrieved href attribute from footer link
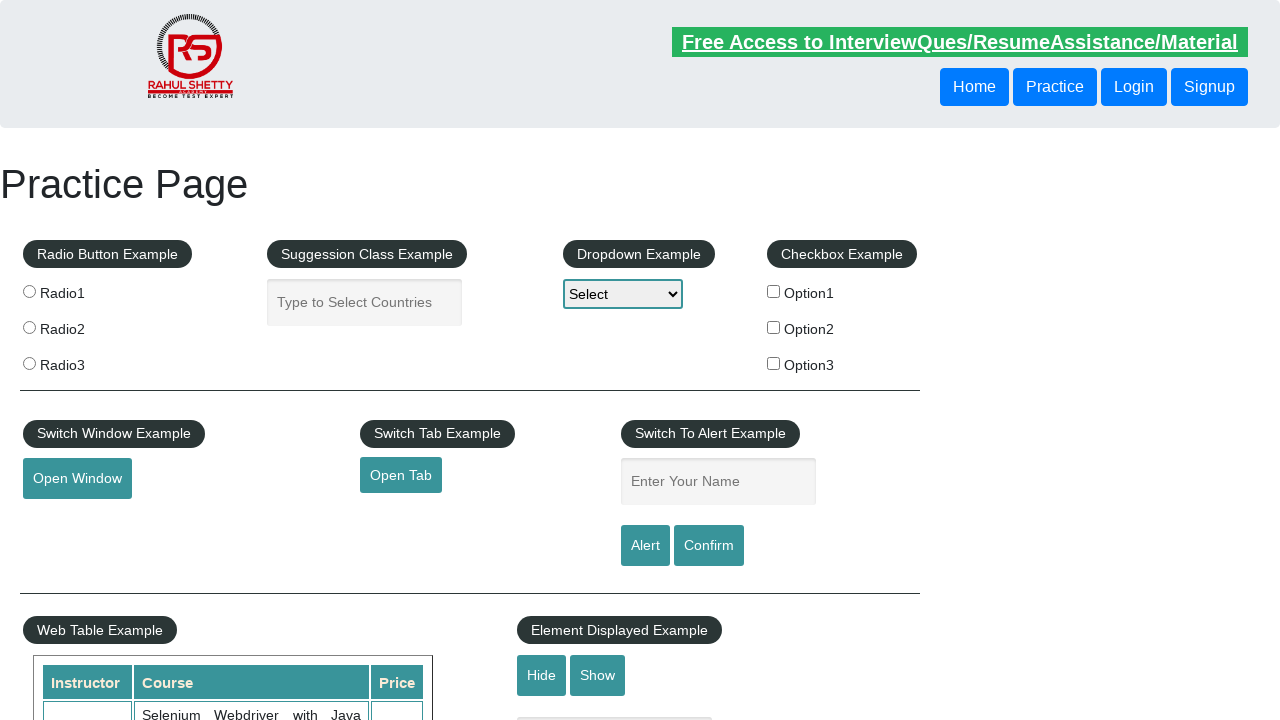

Retrieved text content from footer link
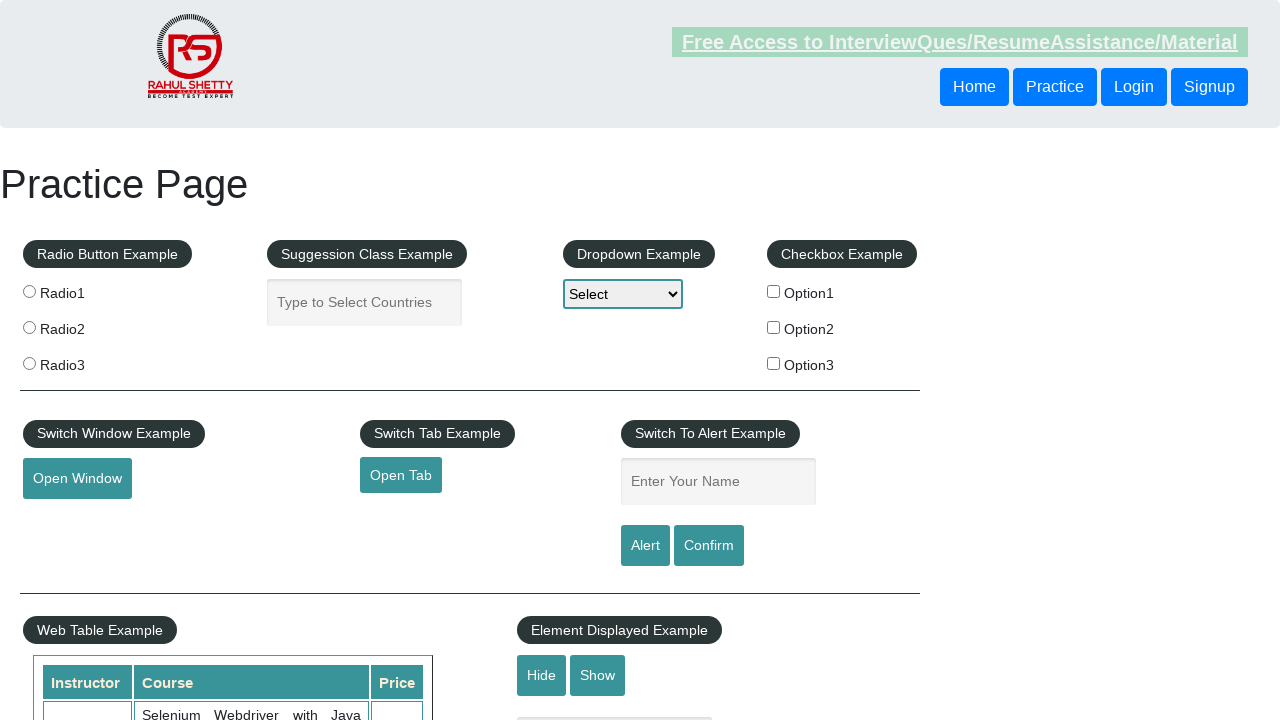

Verified footer link 'Contact info' with href: #
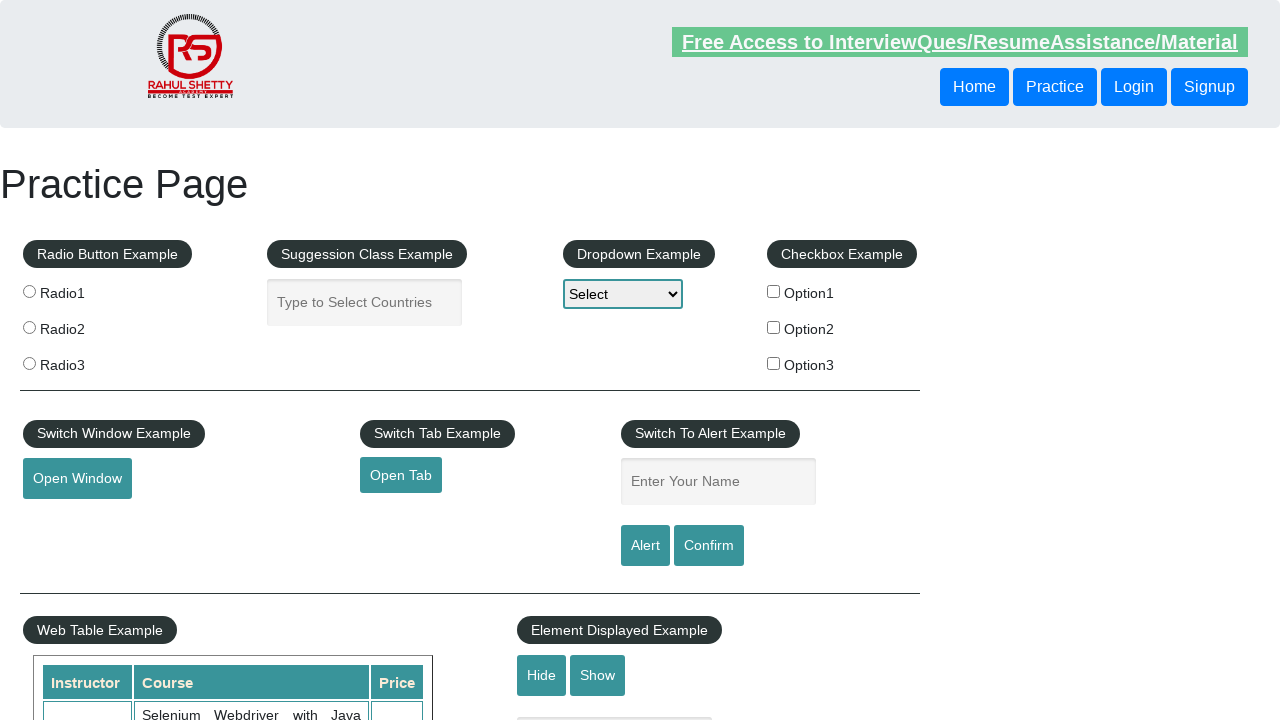

Retrieved href attribute from footer link
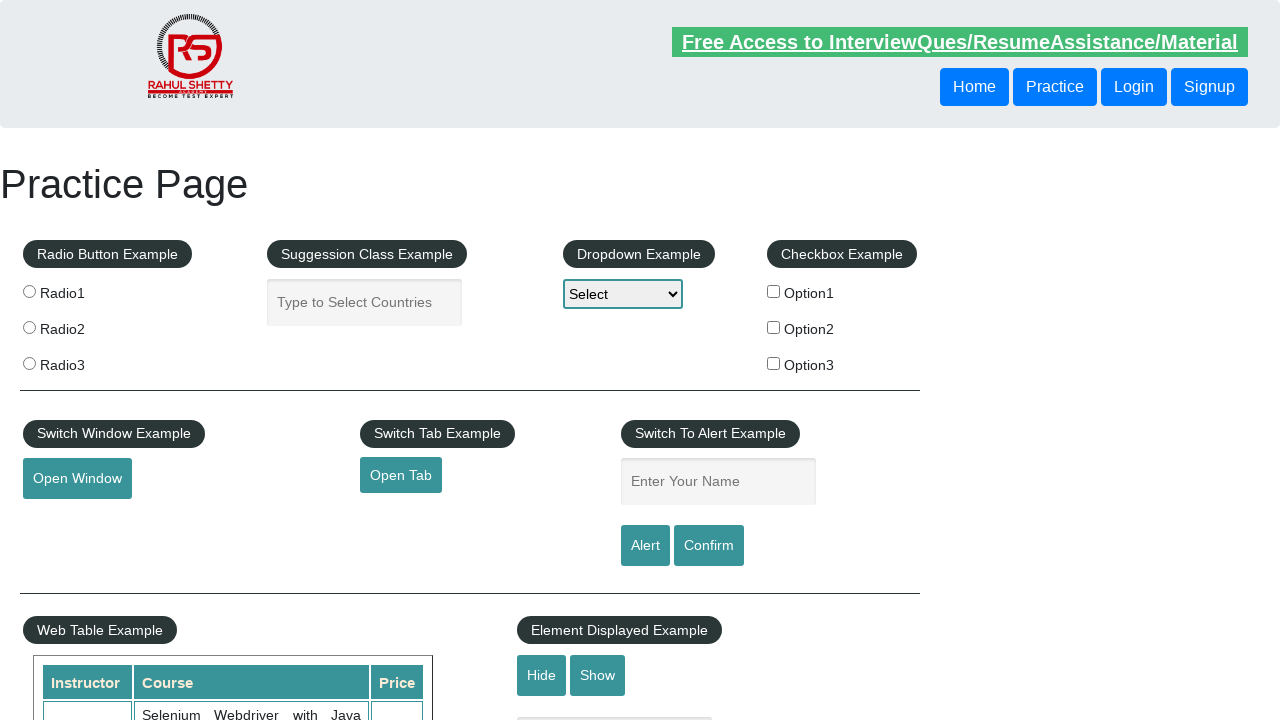

Retrieved text content from footer link
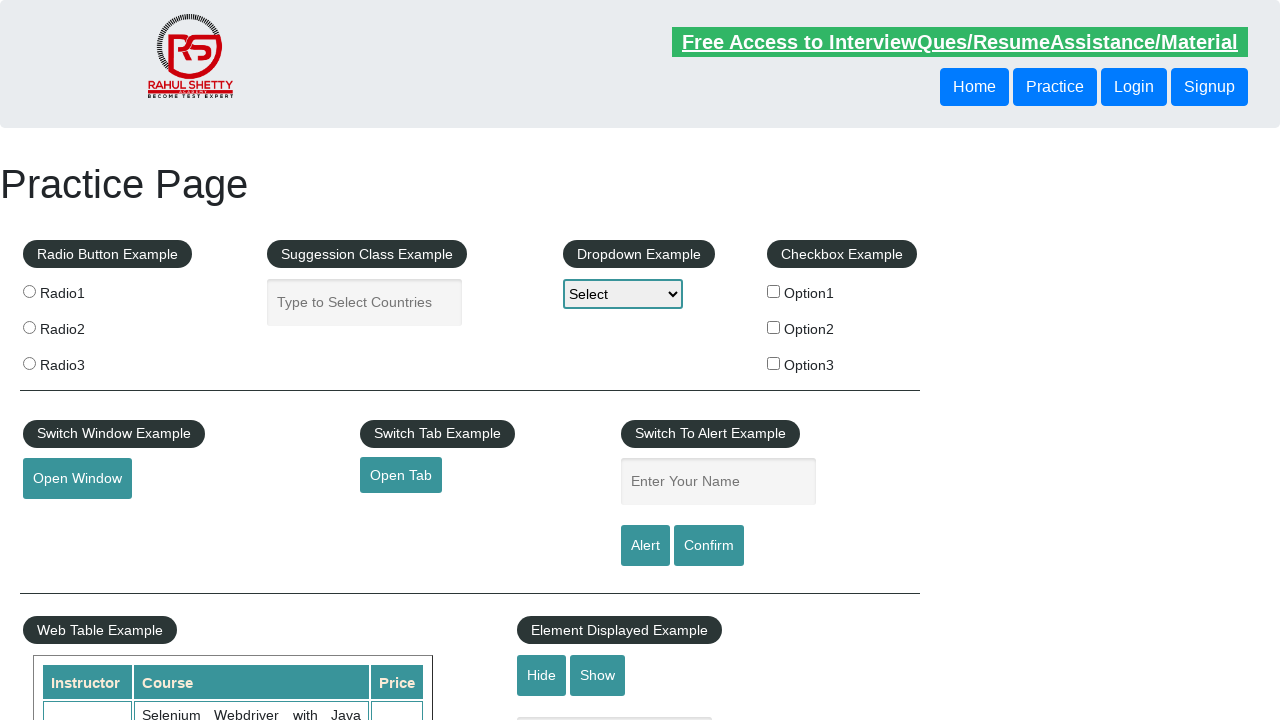

Verified footer link 'Dummy Content for Testing.' with href: #
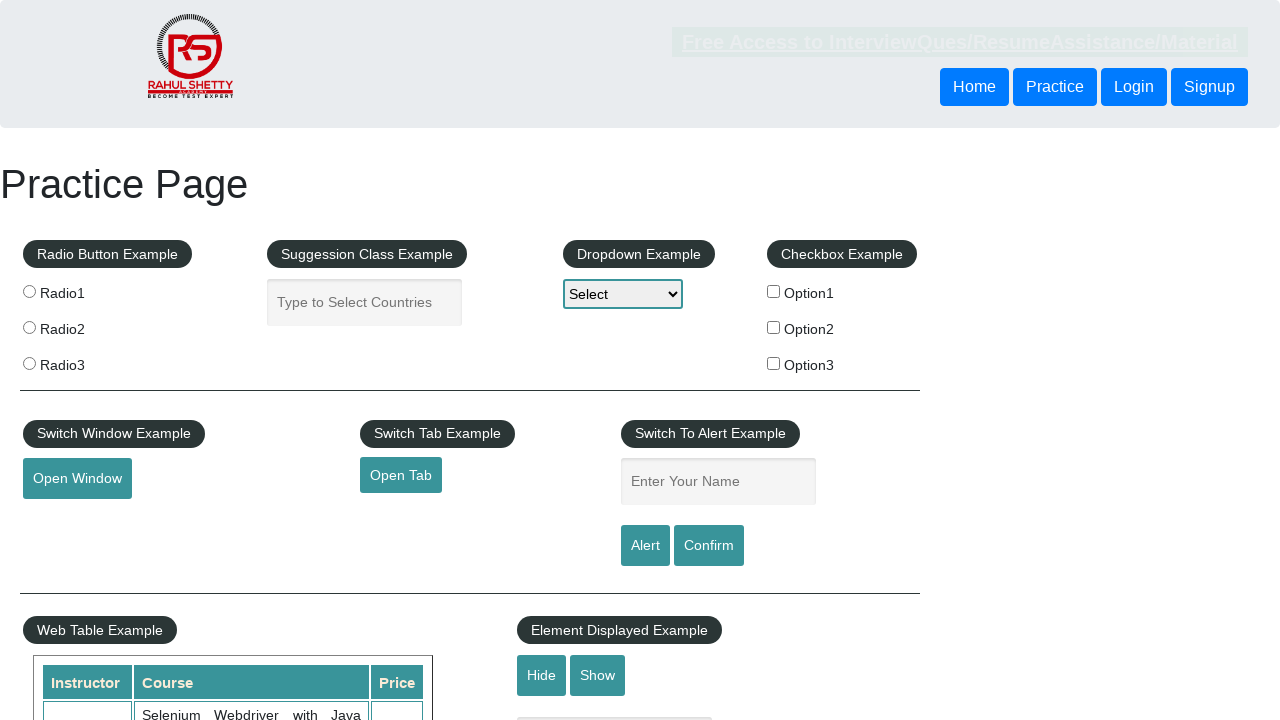

Retrieved href attribute from footer link
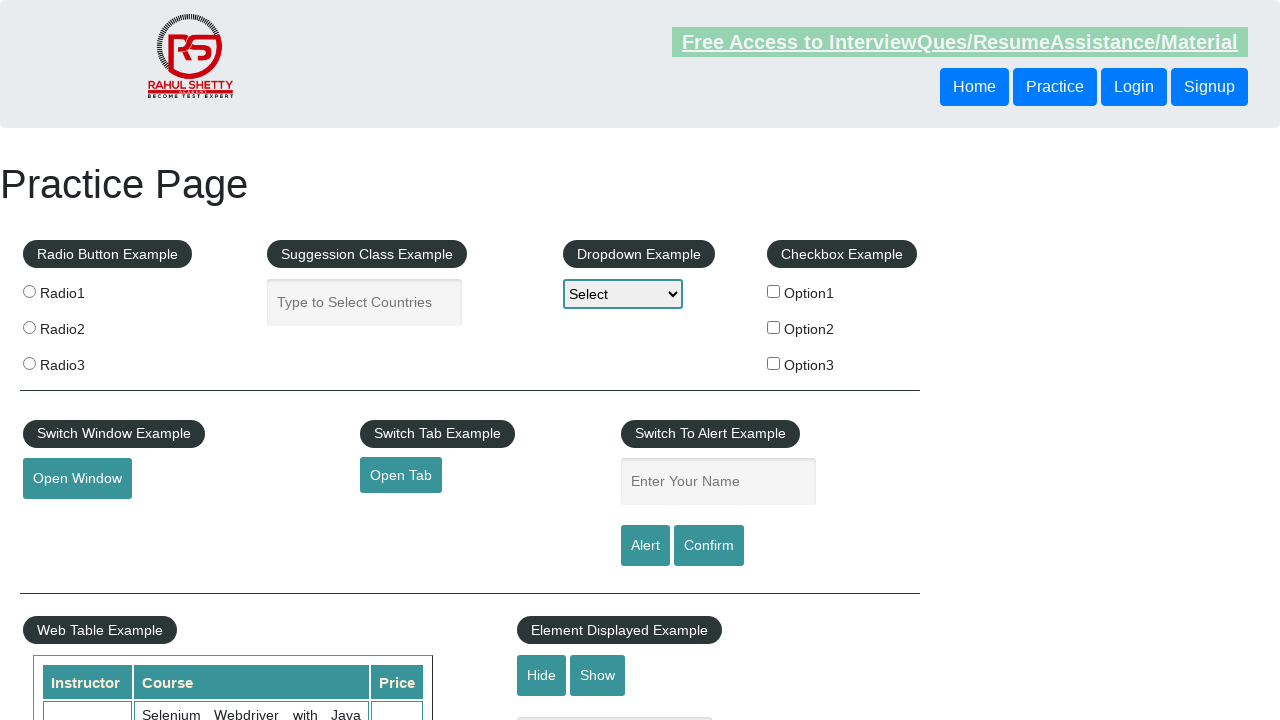

Retrieved text content from footer link
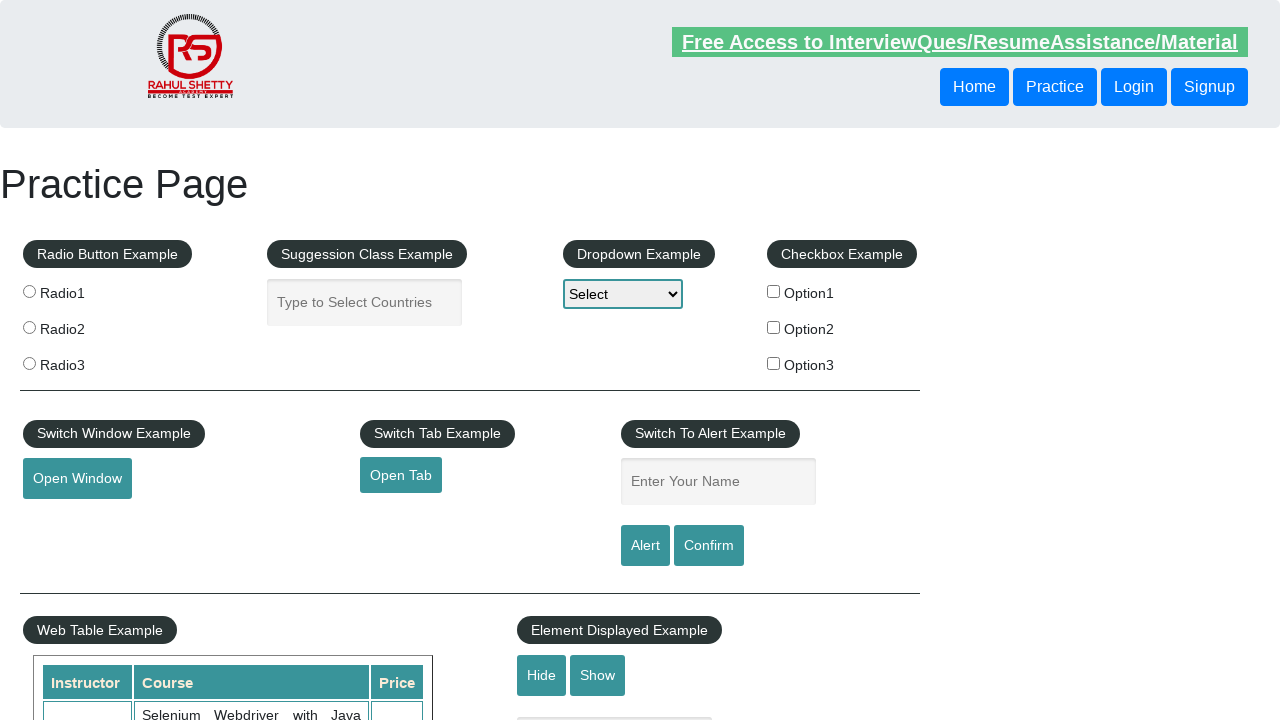

Verified footer link 'Dummy Content for Testing.' with href: #
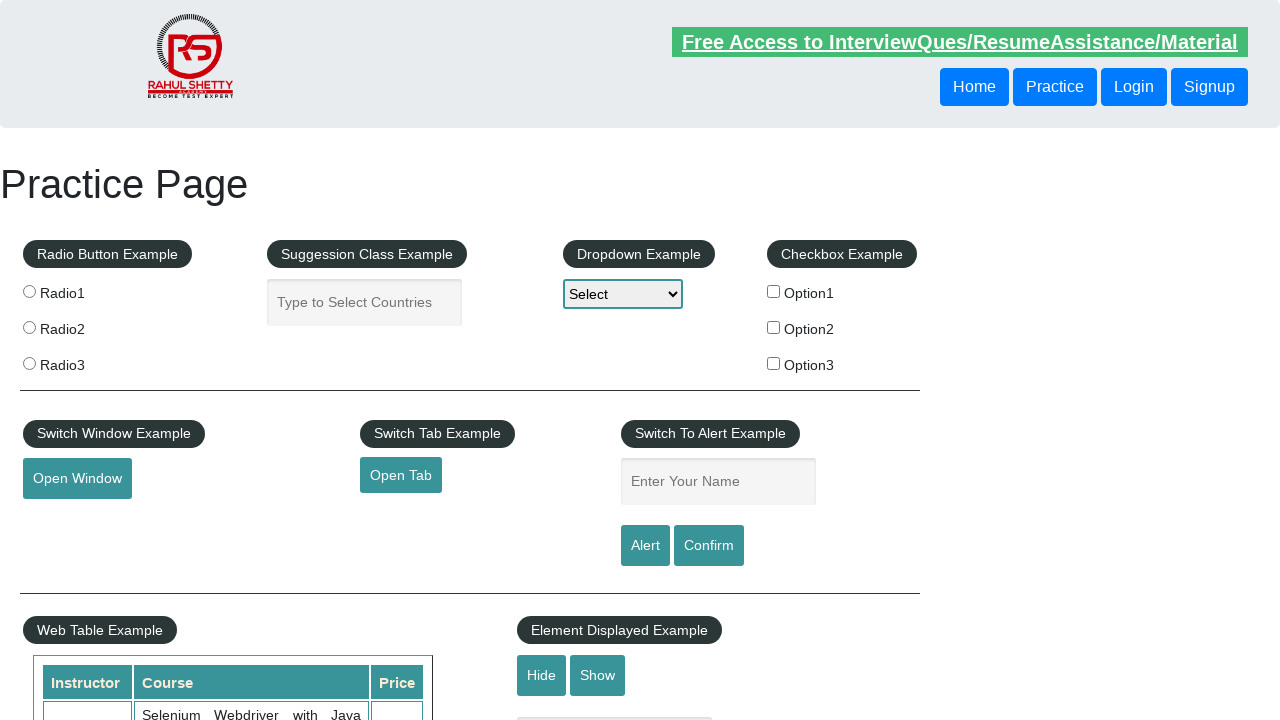

Retrieved href attribute from footer link
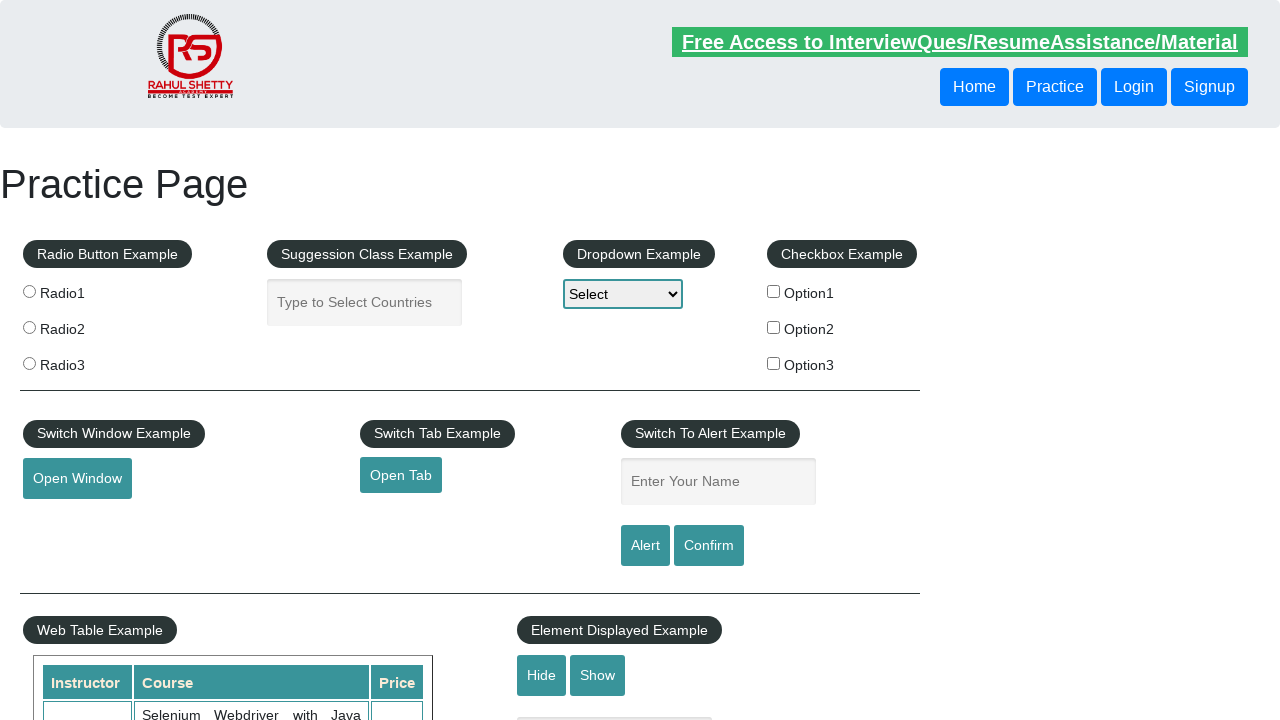

Retrieved text content from footer link
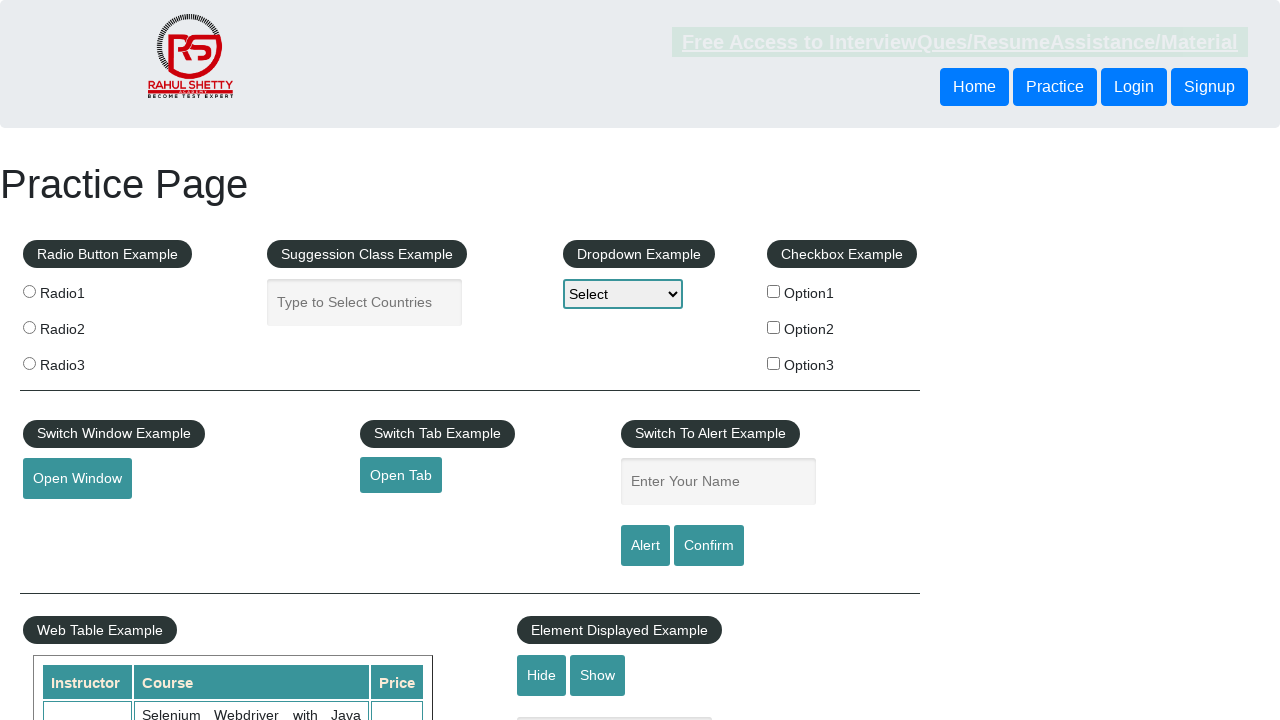

Verified footer link 'Dummy Content for Testing.' with href: #
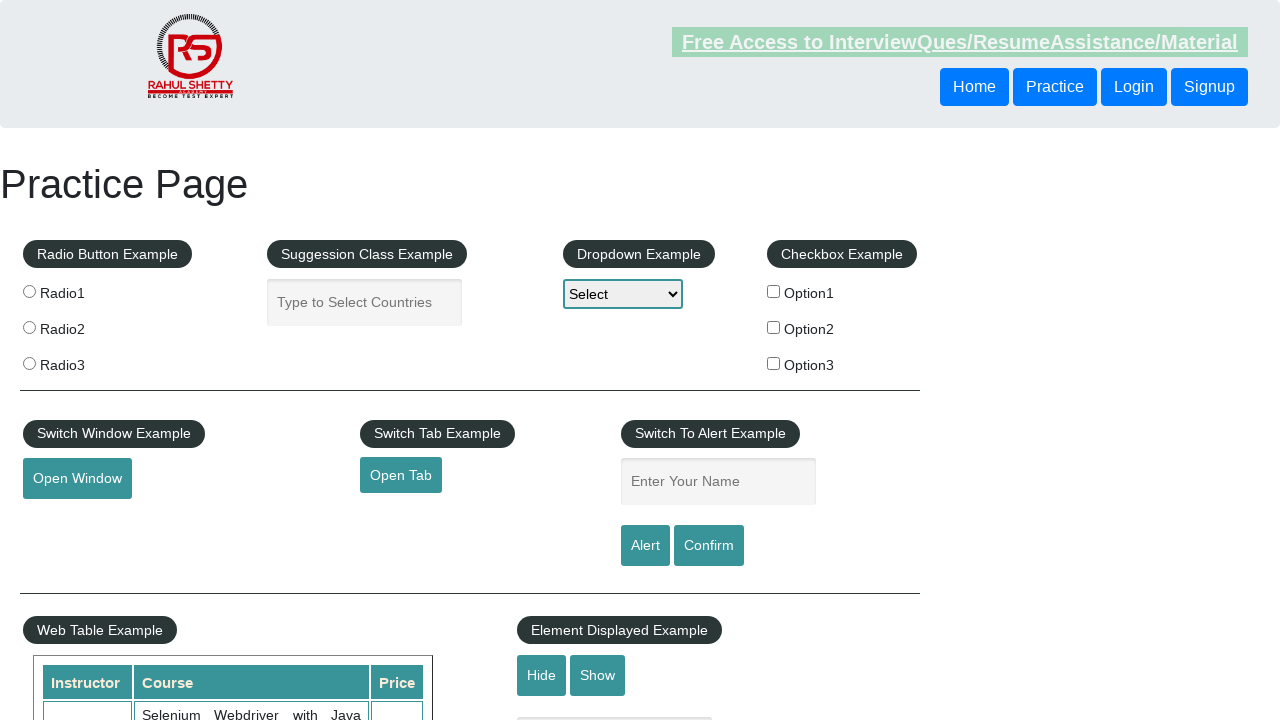

Retrieved href attribute from footer link
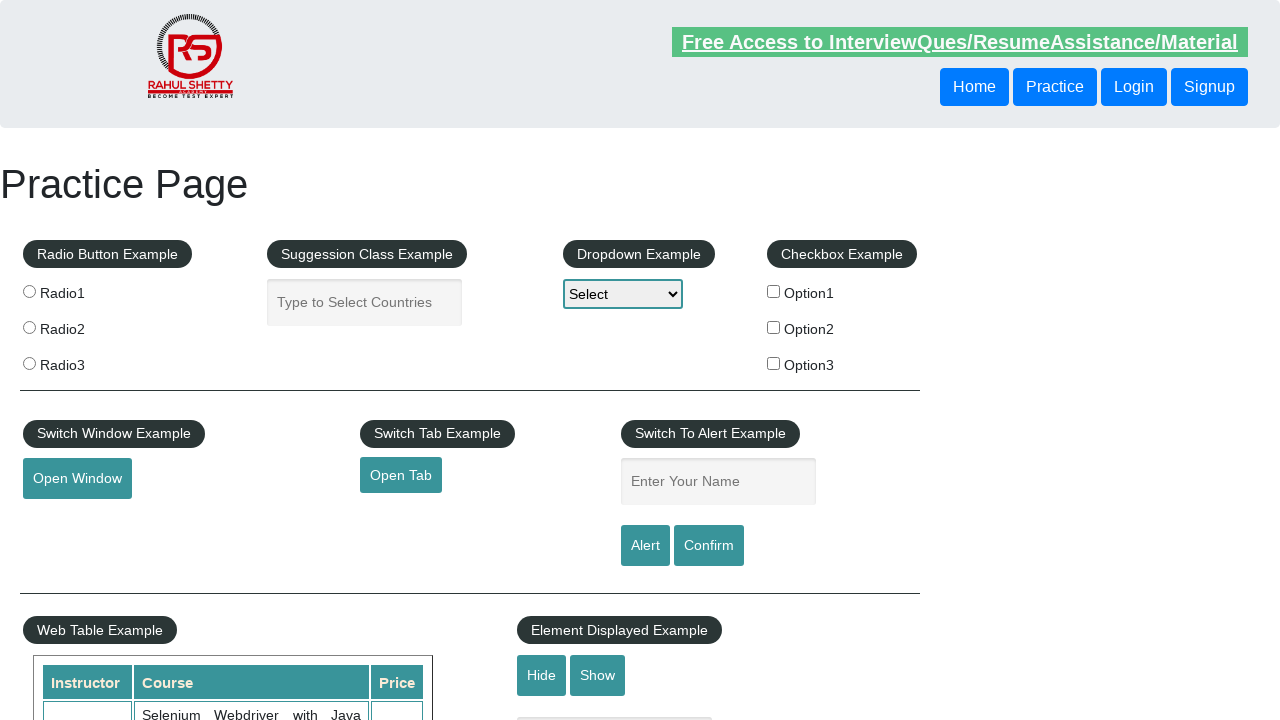

Retrieved text content from footer link
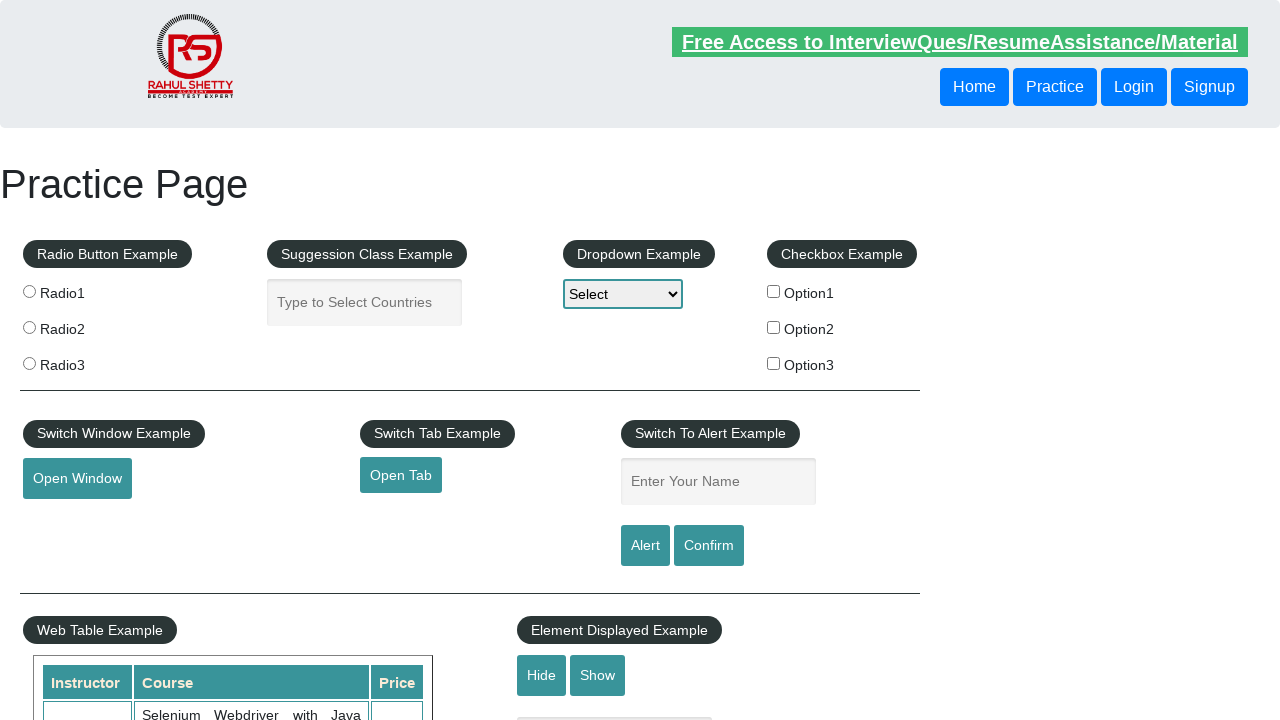

Verified footer link 'Dummy Content for Testing.' with href: #
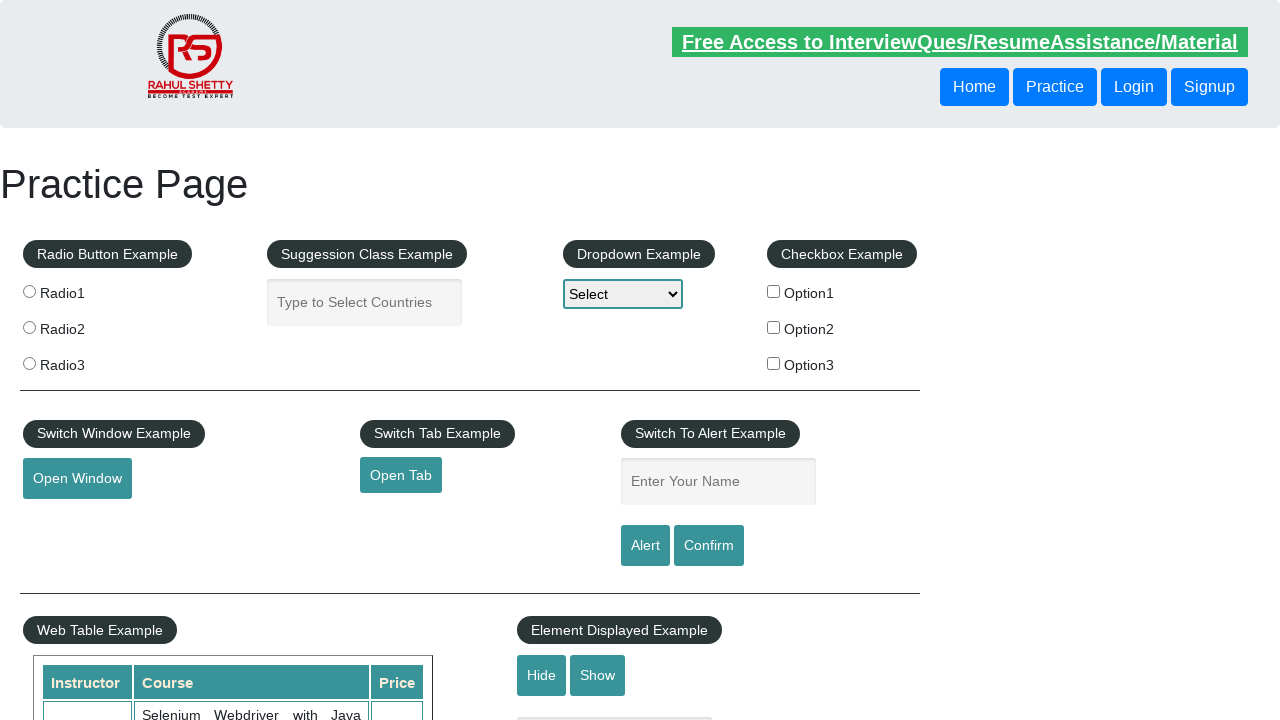

Retrieved href attribute from footer link
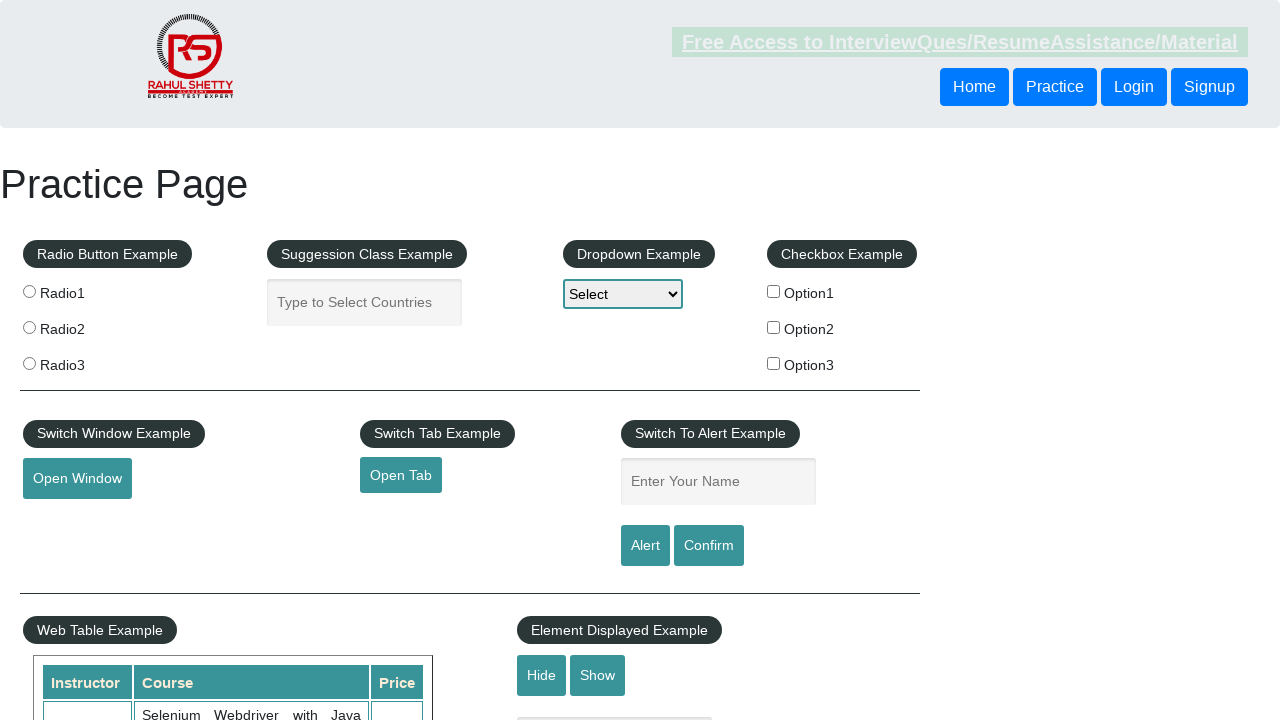

Retrieved text content from footer link
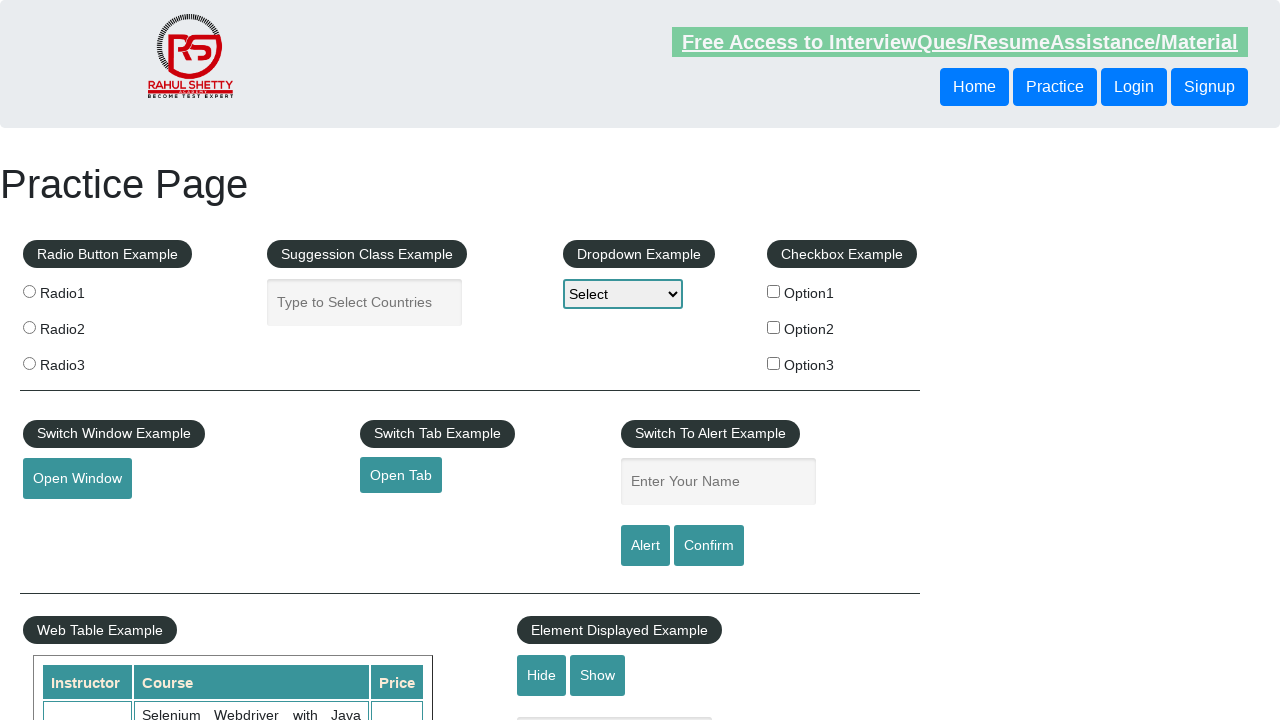

Verified footer link 'Social Media' with href: #
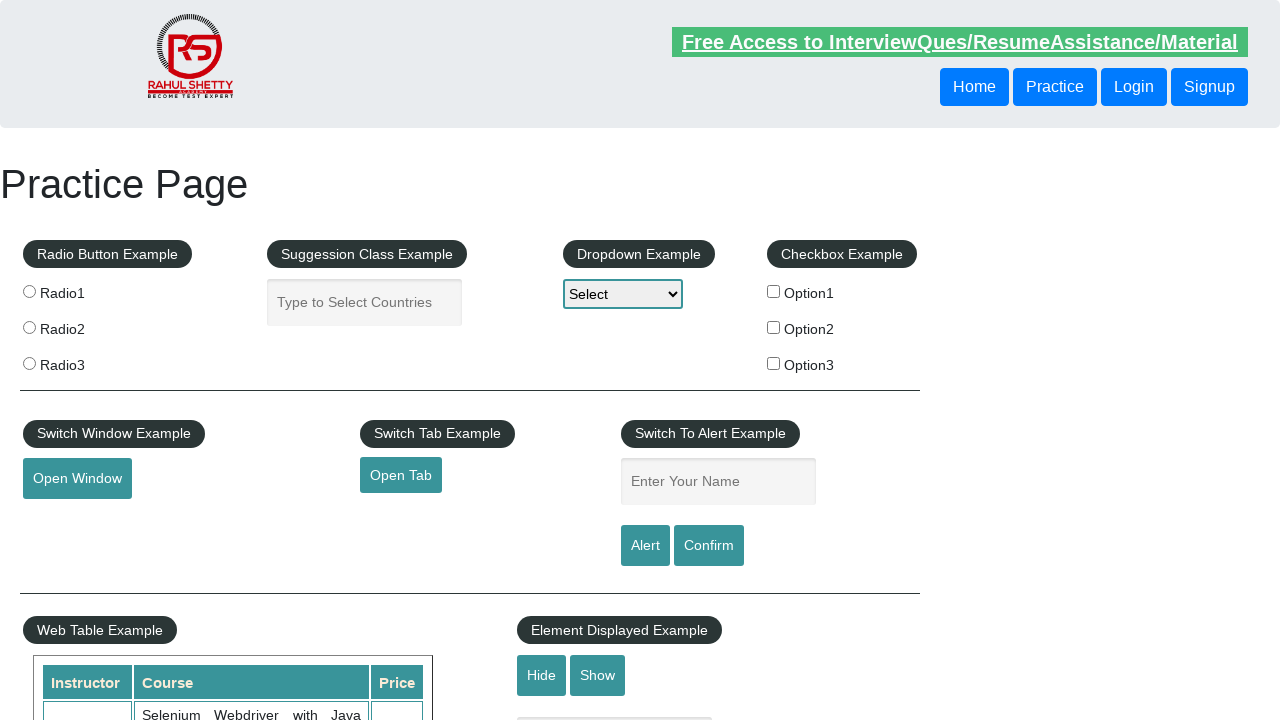

Retrieved href attribute from footer link
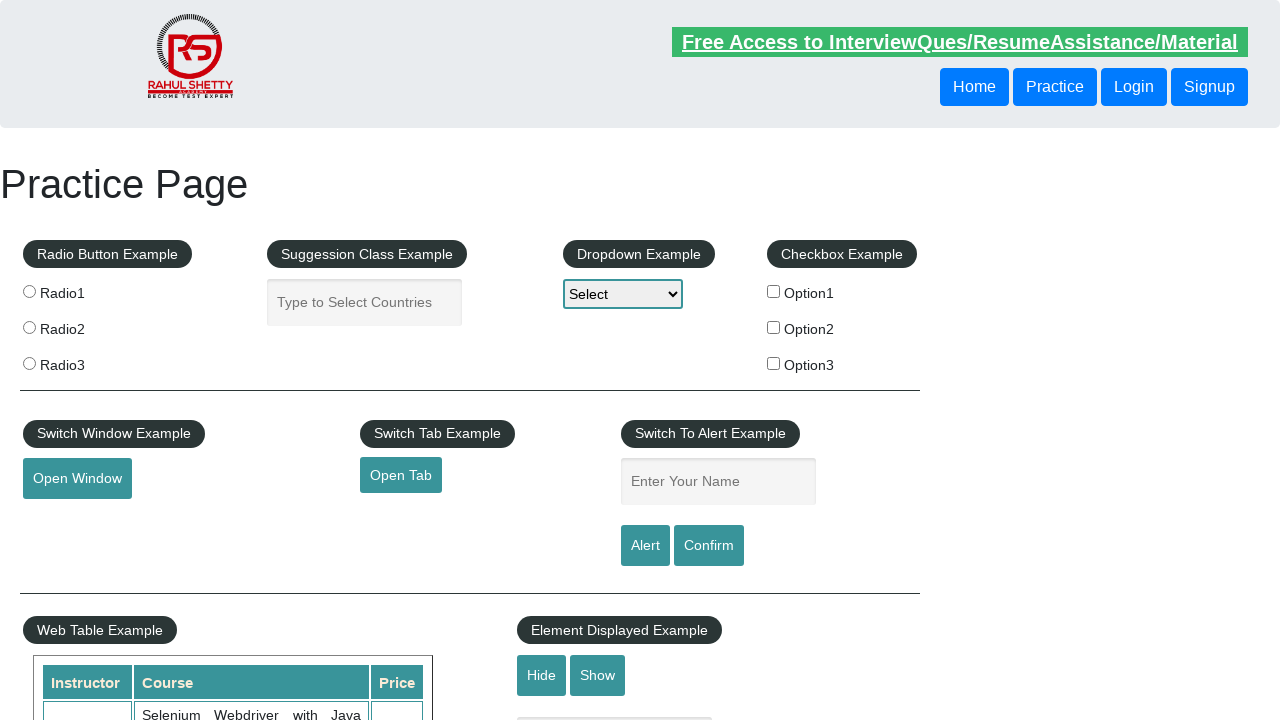

Retrieved text content from footer link
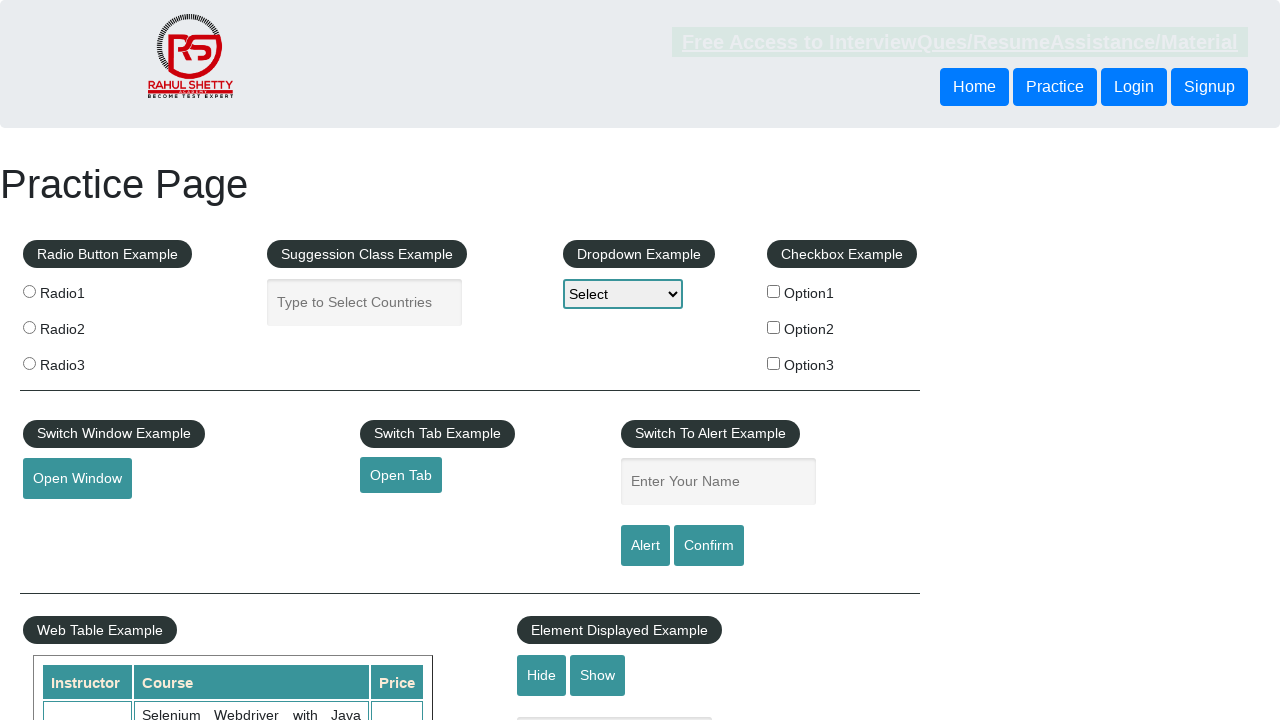

Verified footer link 'Facebook' with href: #
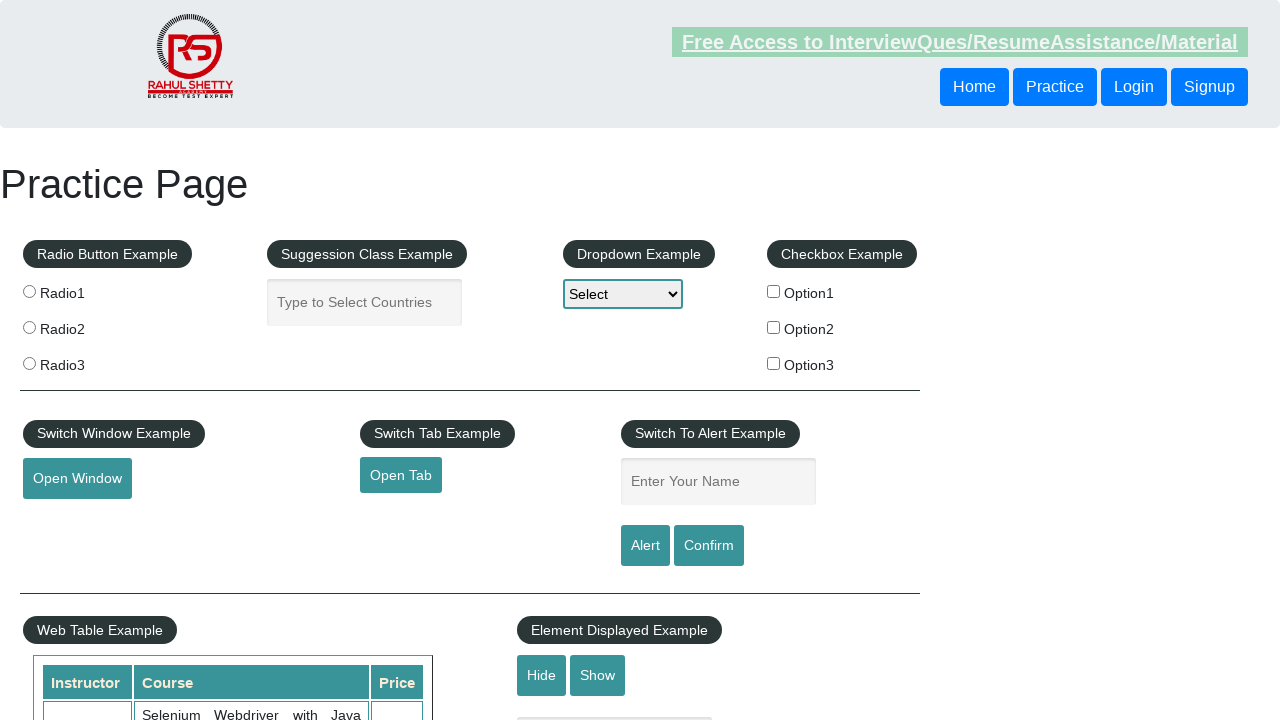

Retrieved href attribute from footer link
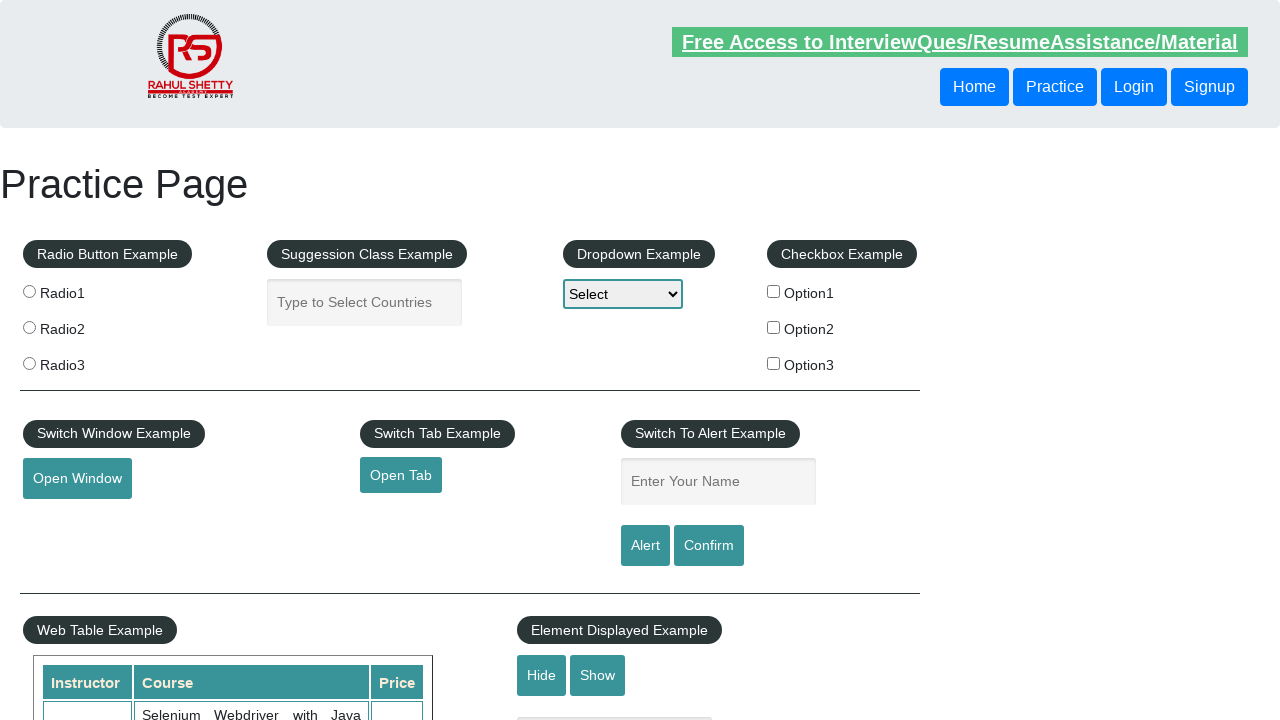

Retrieved text content from footer link
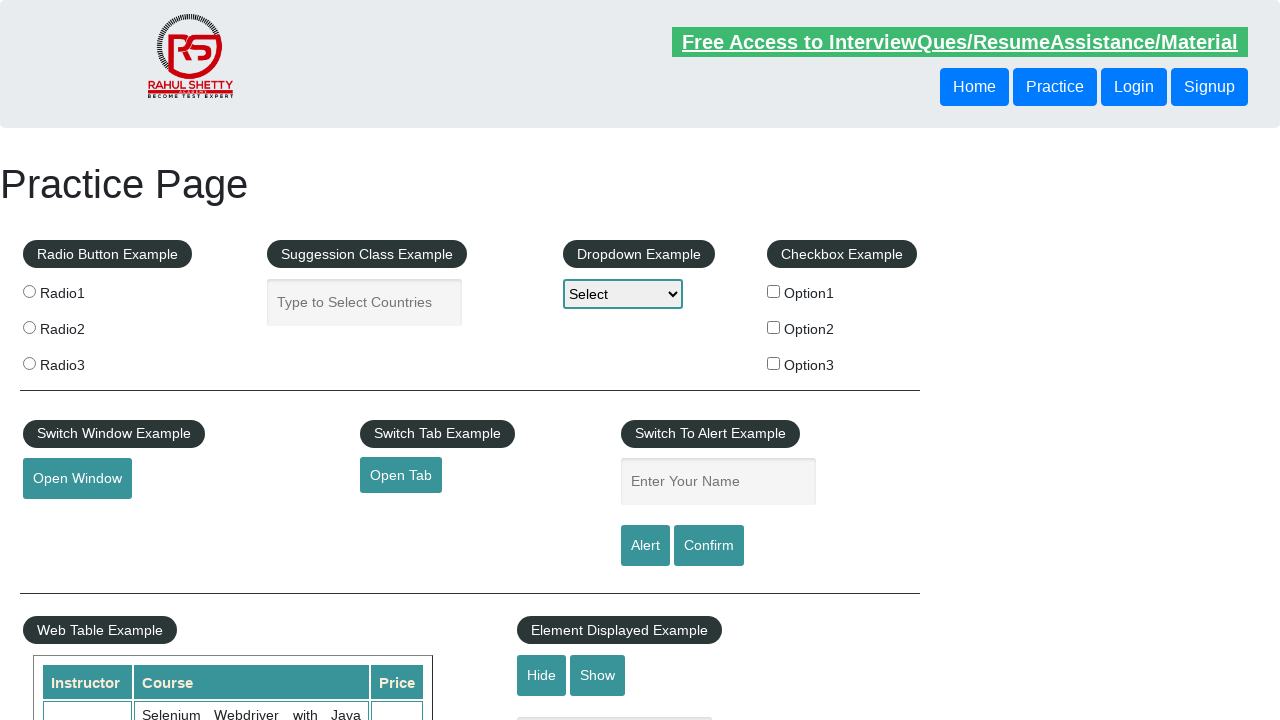

Verified footer link 'Twitter' with href: #
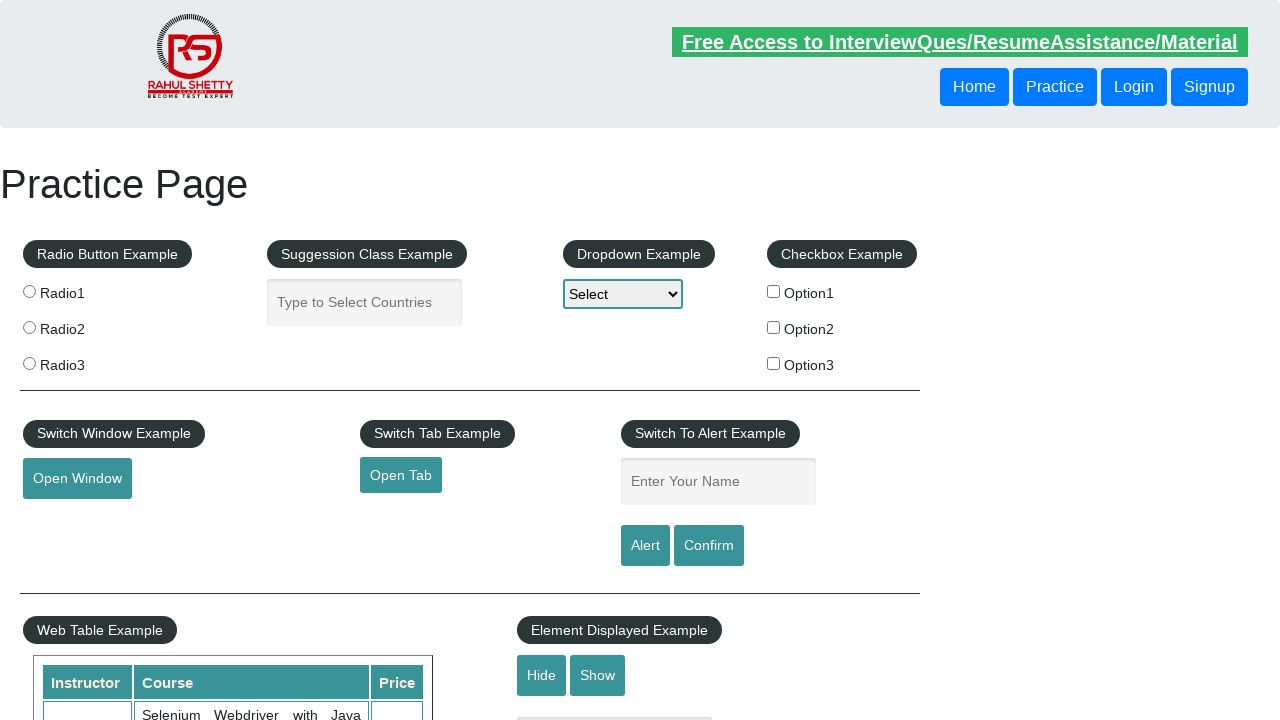

Retrieved href attribute from footer link
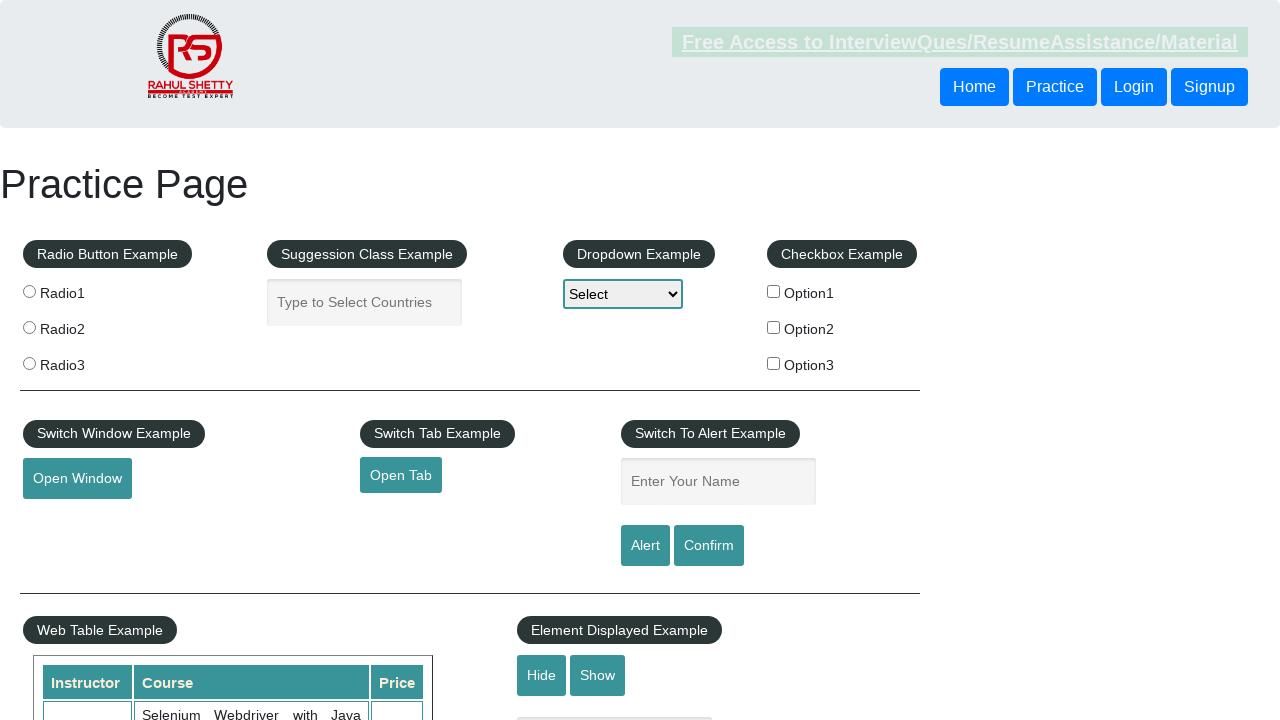

Retrieved text content from footer link
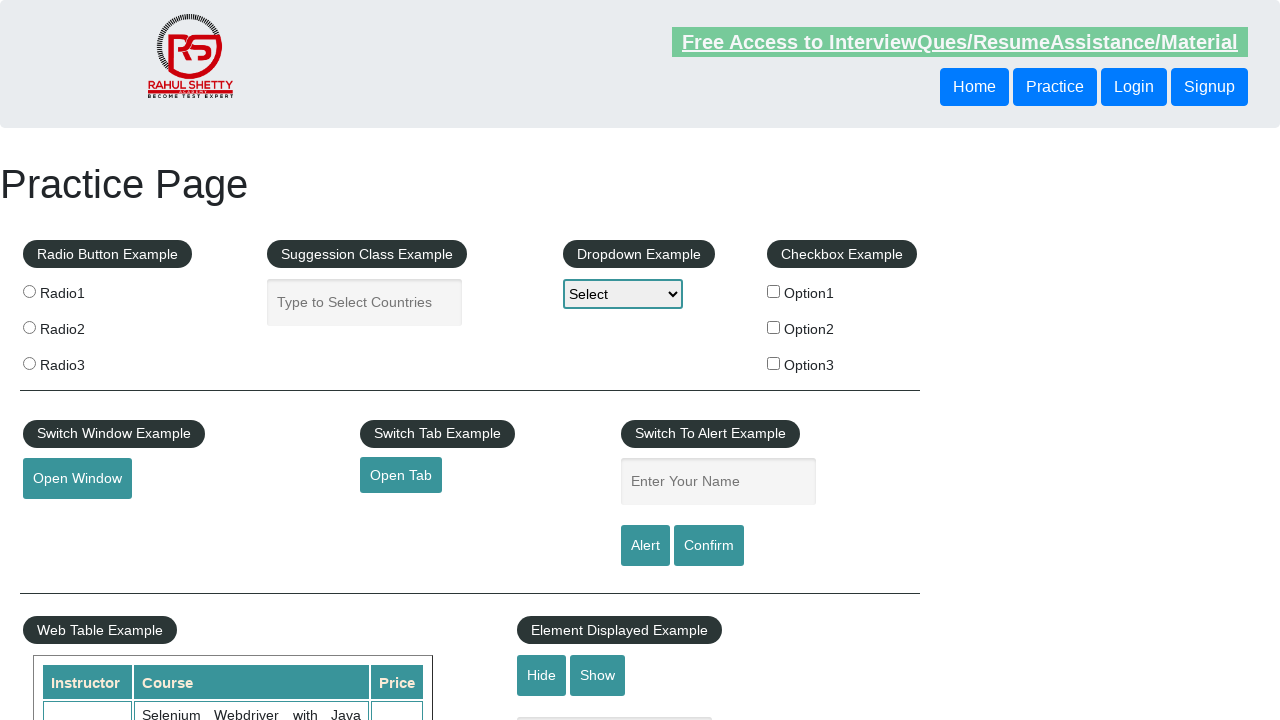

Verified footer link 'Google+' with href: #
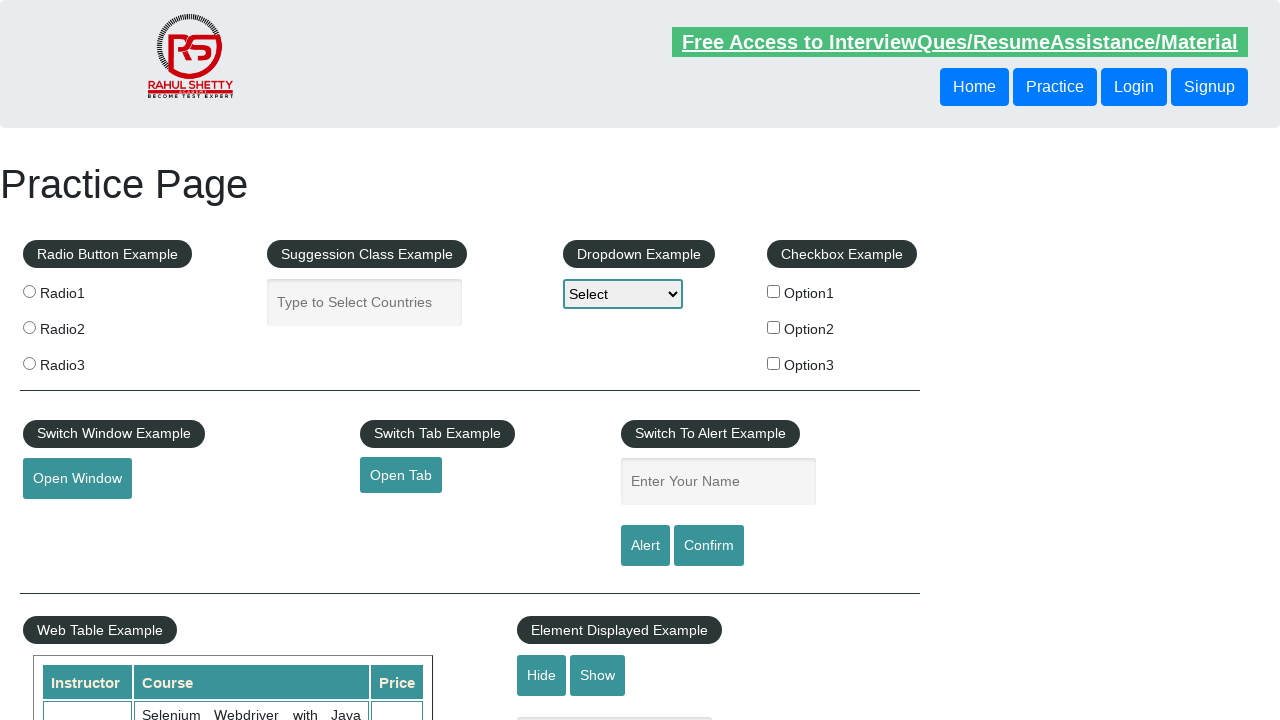

Retrieved href attribute from footer link
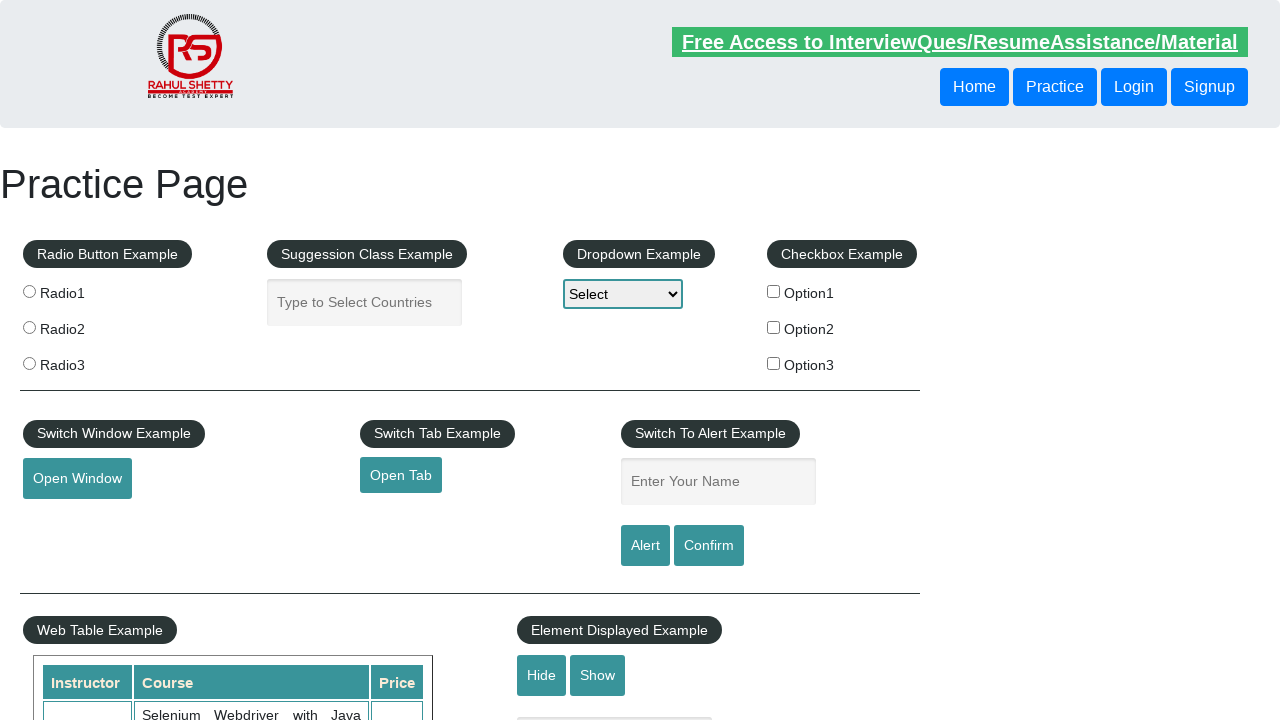

Retrieved text content from footer link
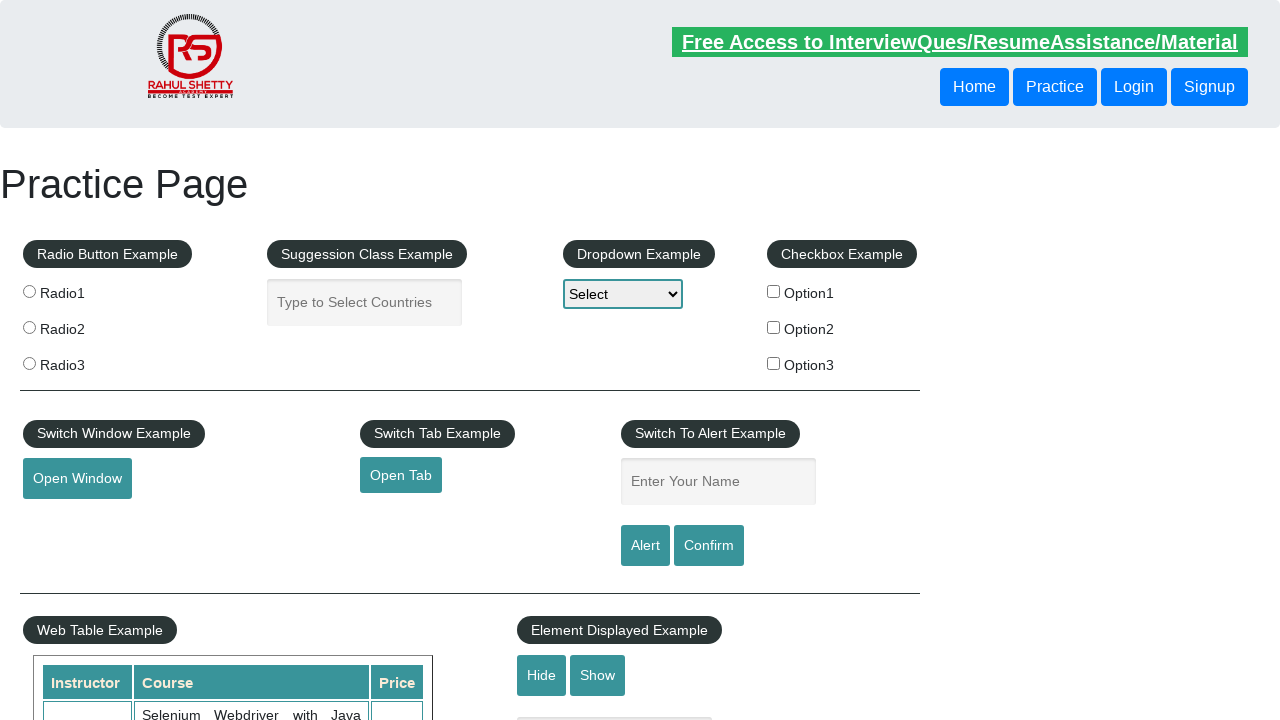

Verified footer link 'Youtube' with href: #
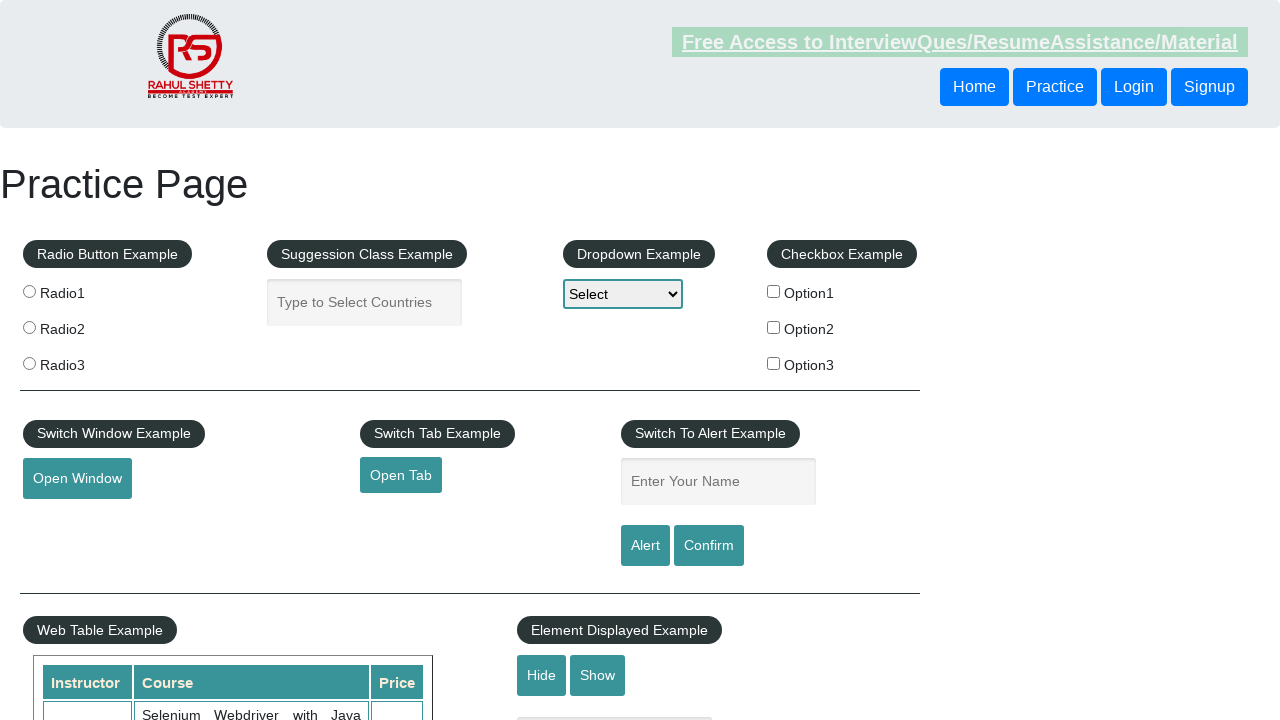

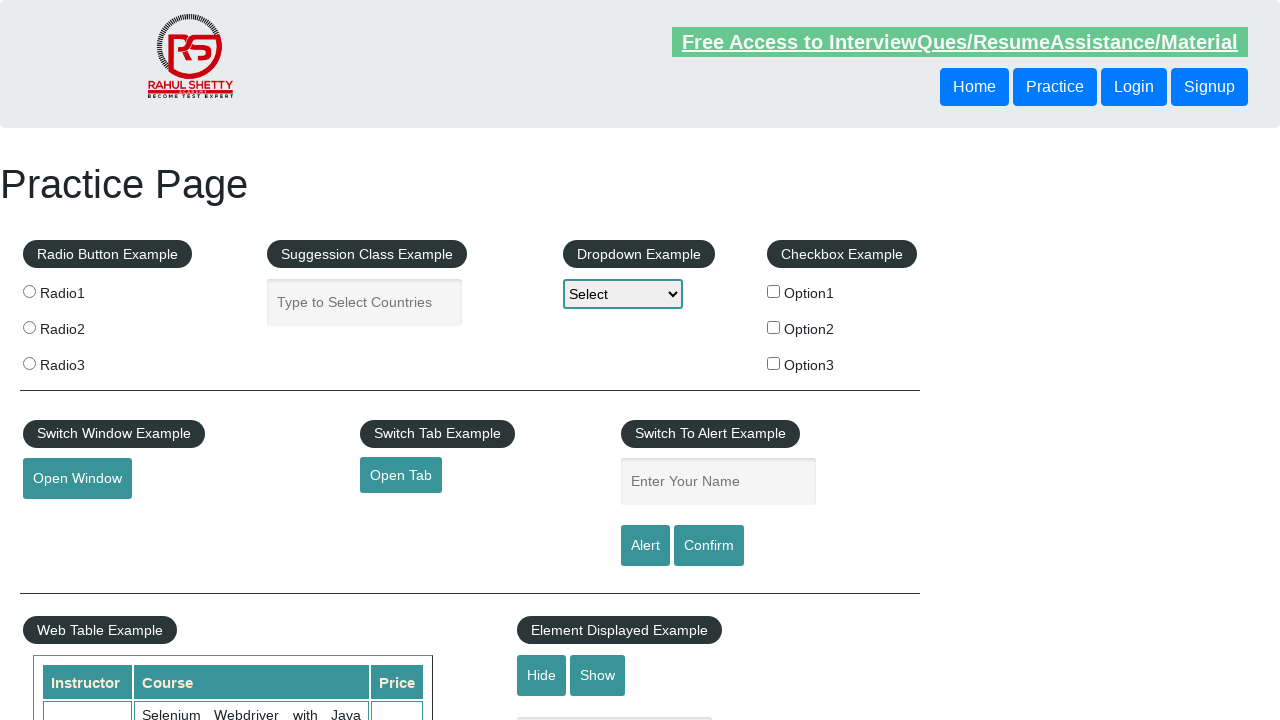